Automates the RPA Challenge by clicking Start and filling multiple rounds of form fields with test data

Starting URL: https://rpachallenge.com/

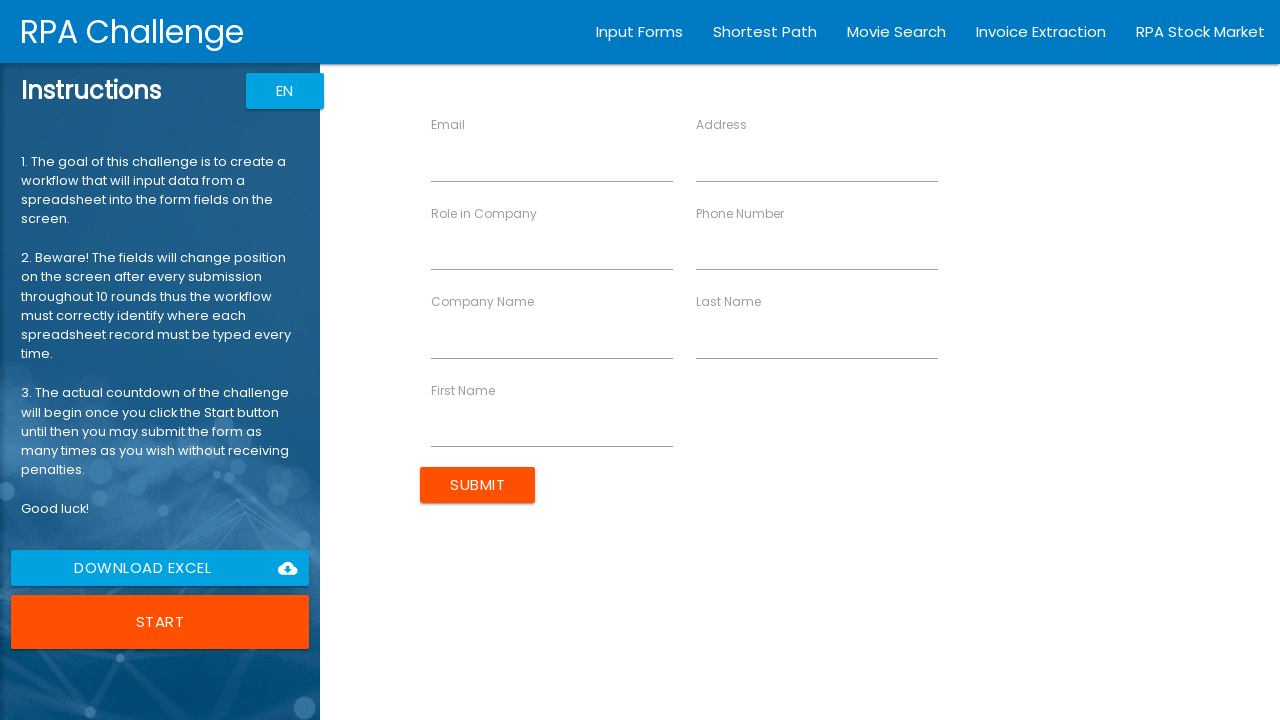

Clicked Start button to begin the RPA Challenge at (160, 622) on xpath=//button[contains(text(),'Start')]
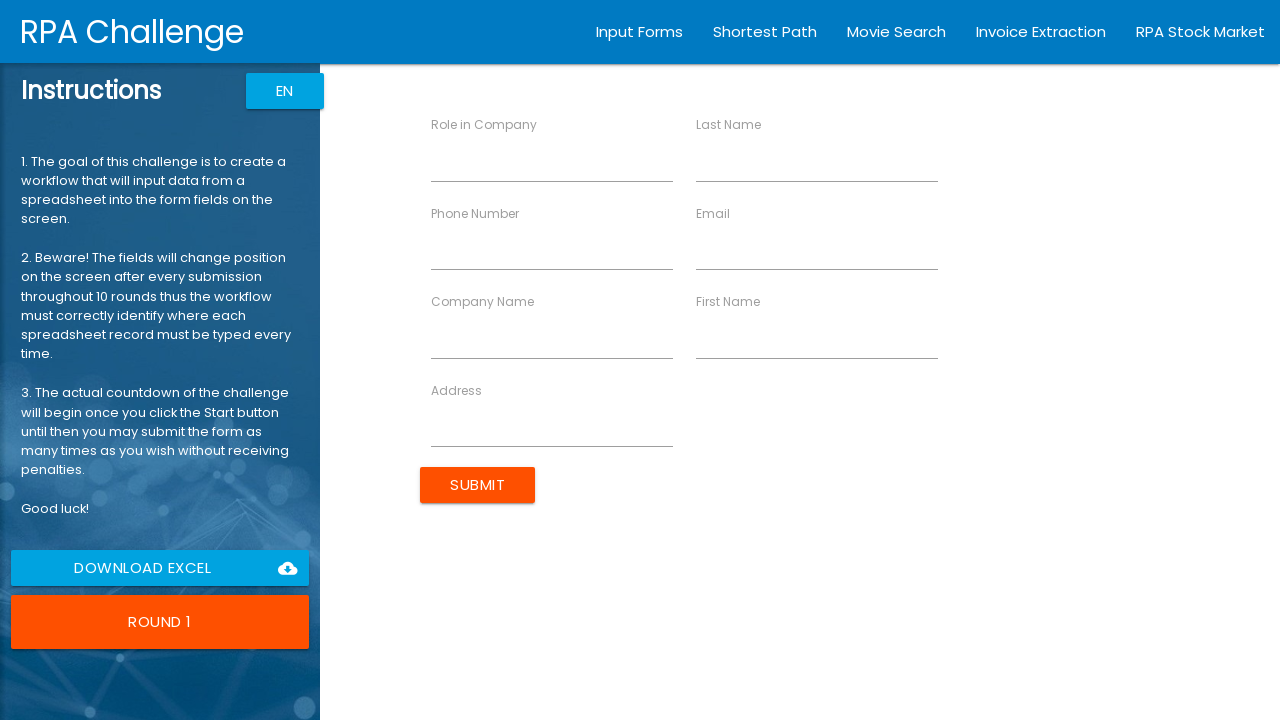

Filled First Name field with 'John' on //input[@ng-reflect-name='labelFirstName']
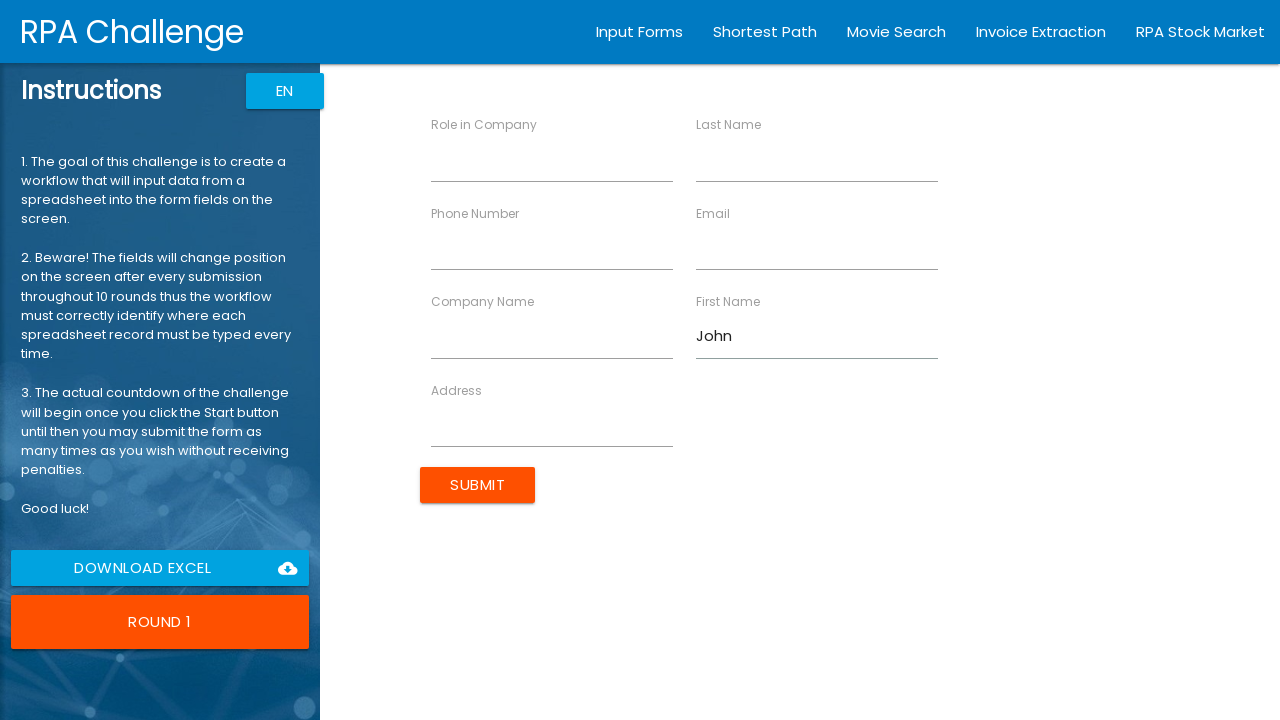

Filled Last Name field with 'Smith' on //input[@ng-reflect-name='labelLastName']
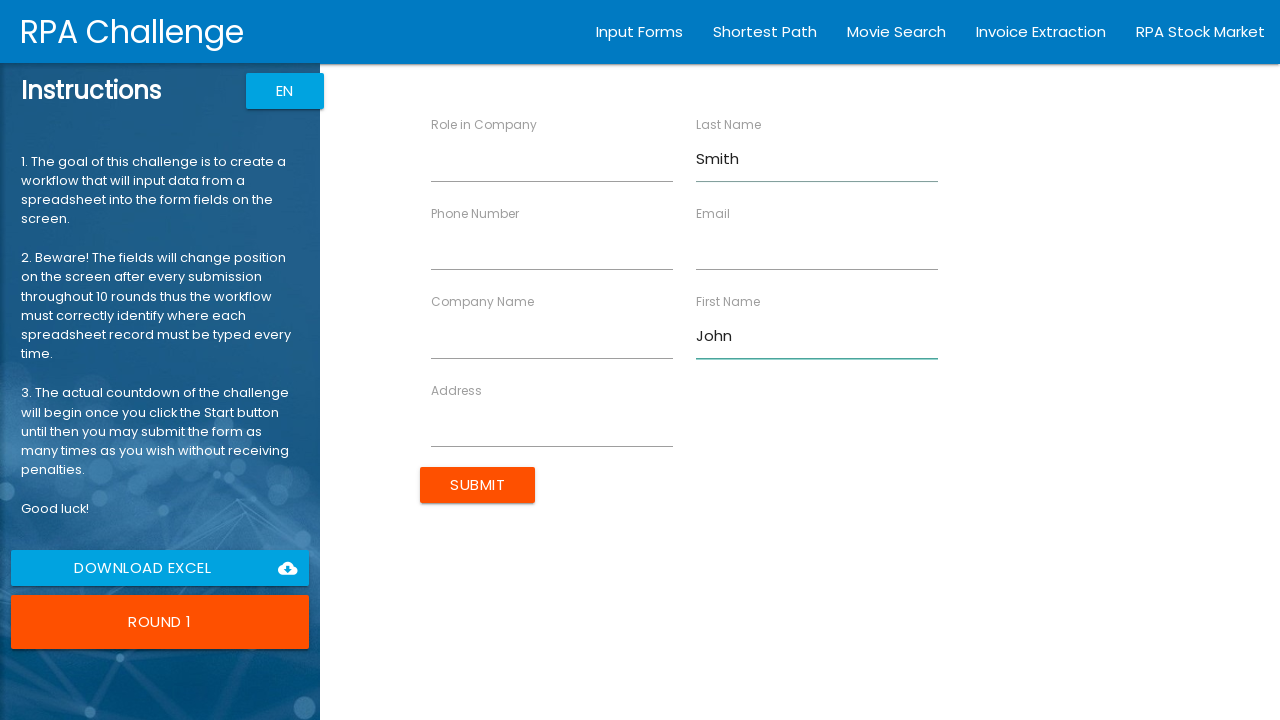

Filled Company Name field with 'IT Solutions' on //input[@ng-reflect-name='labelCompanyName']
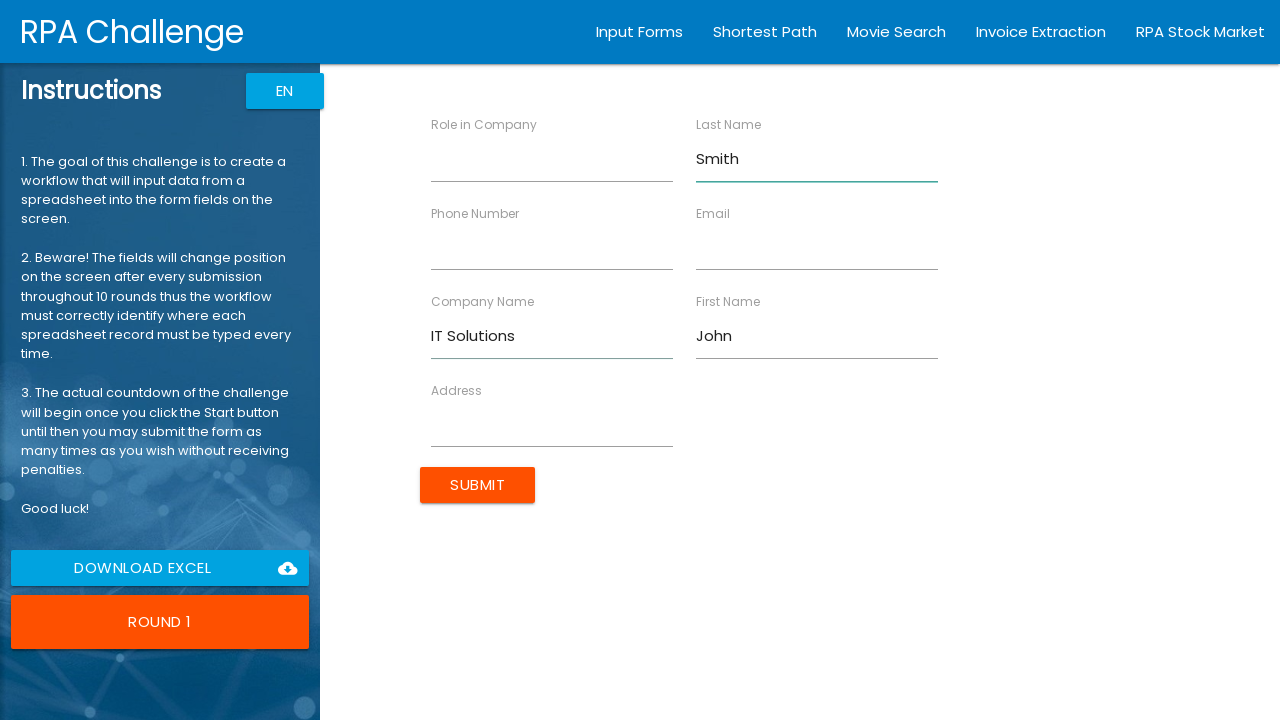

Filled Role in Company field with 'Analyst' on //input[@ng-reflect-name='labelRole']
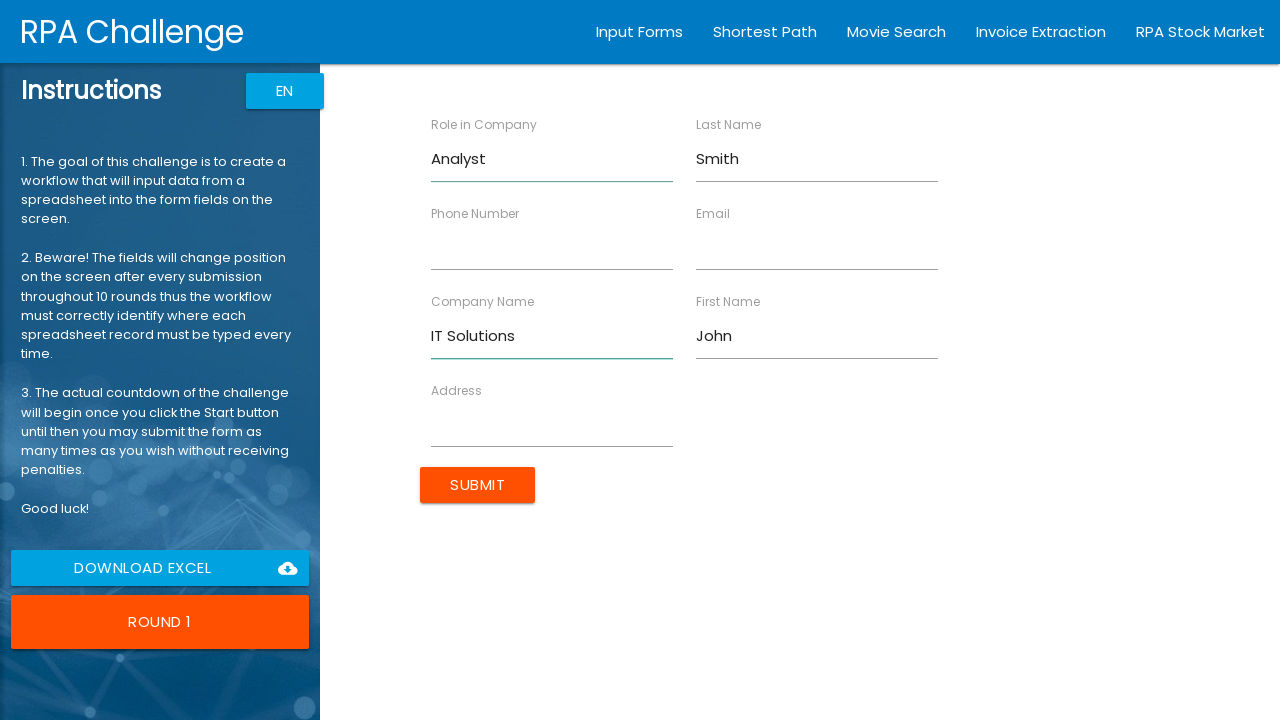

Filled Address field with '98 North Road' on //input[@ng-reflect-name='labelAddress']
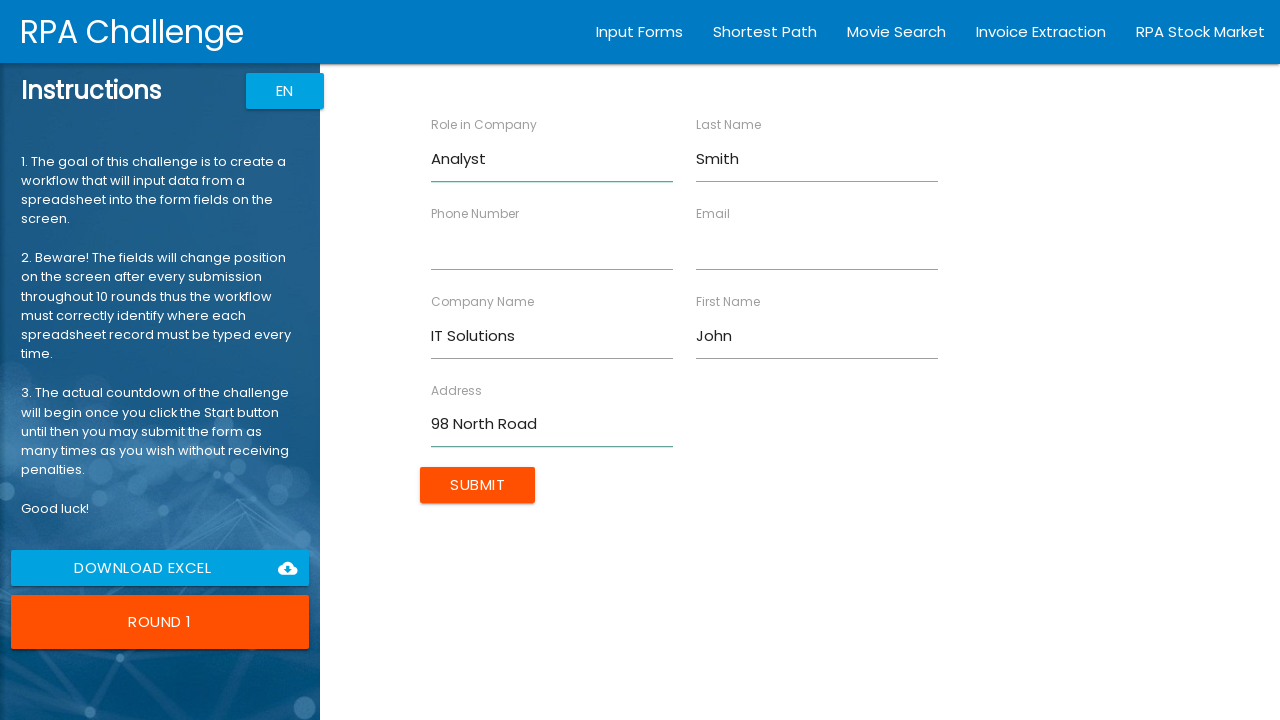

Filled Email field with 'jsmith@itsolutions.com' on //input[@ng-reflect-name='labelEmail']
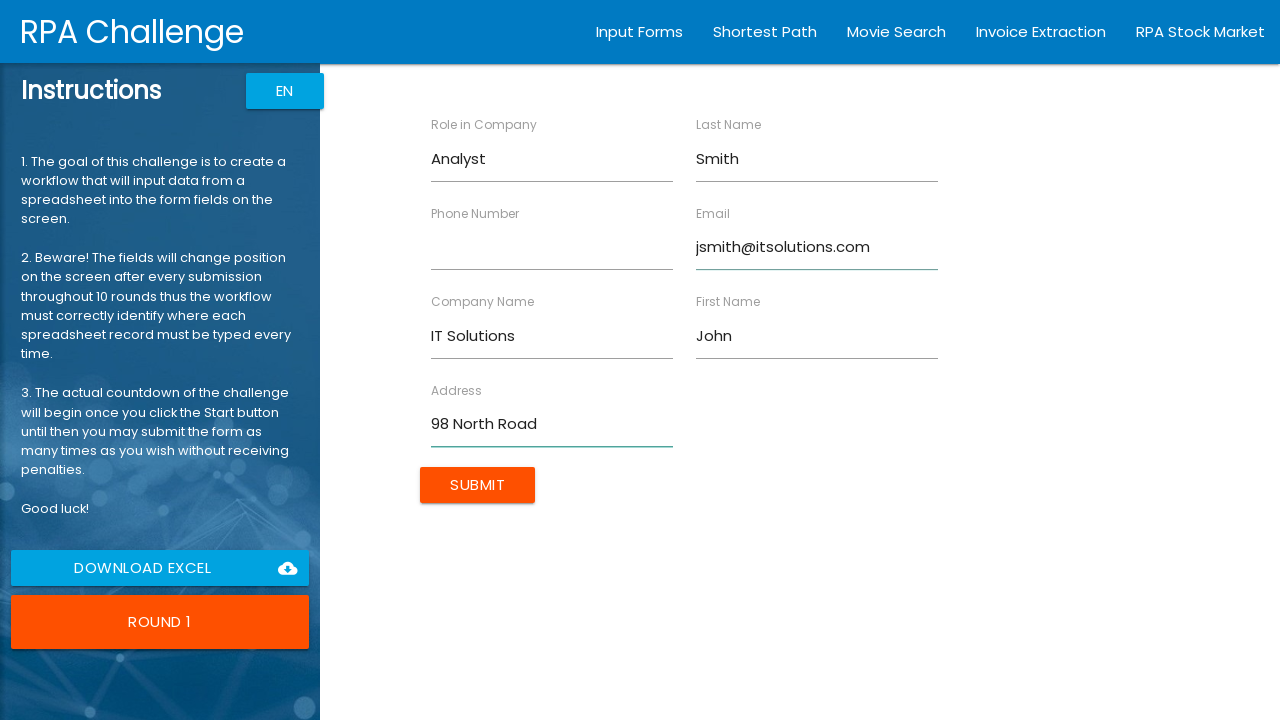

Filled Phone Number field with '40716543298' on //input[@ng-reflect-name='labelPhone']
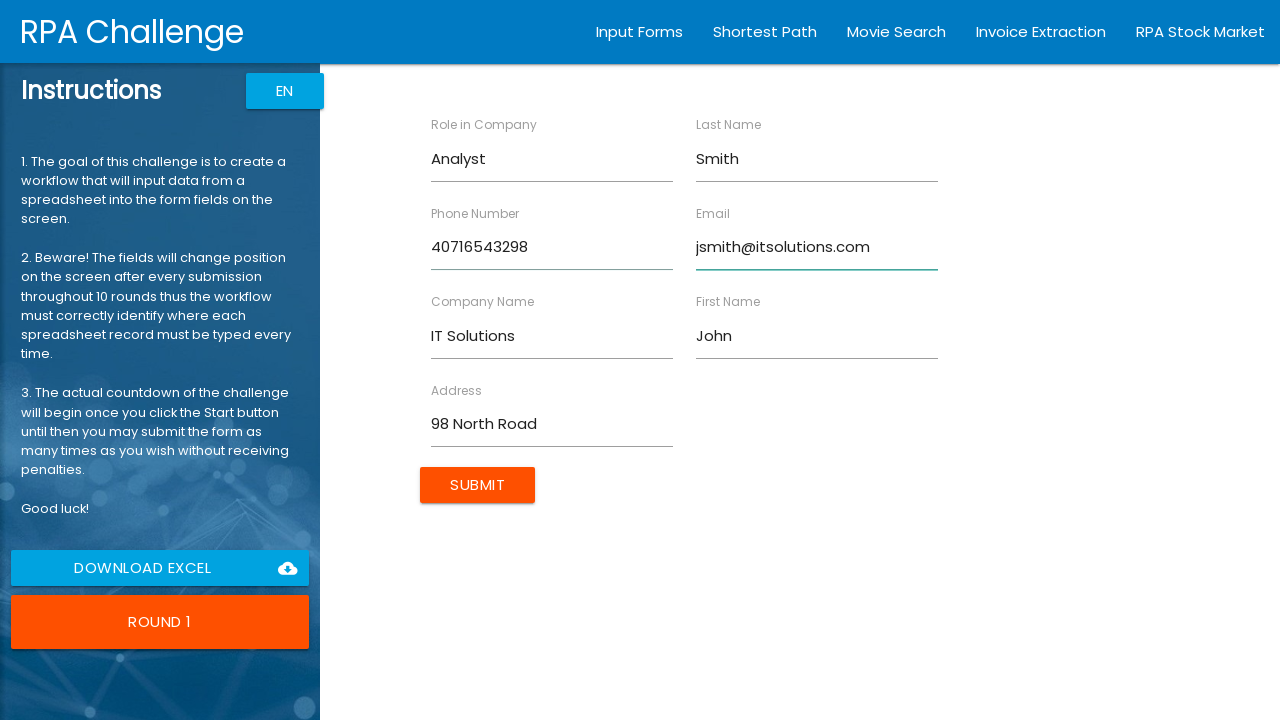

Clicked Submit button to submit the form at (478, 485) on xpath=//input[@class='btn uiColorButton']
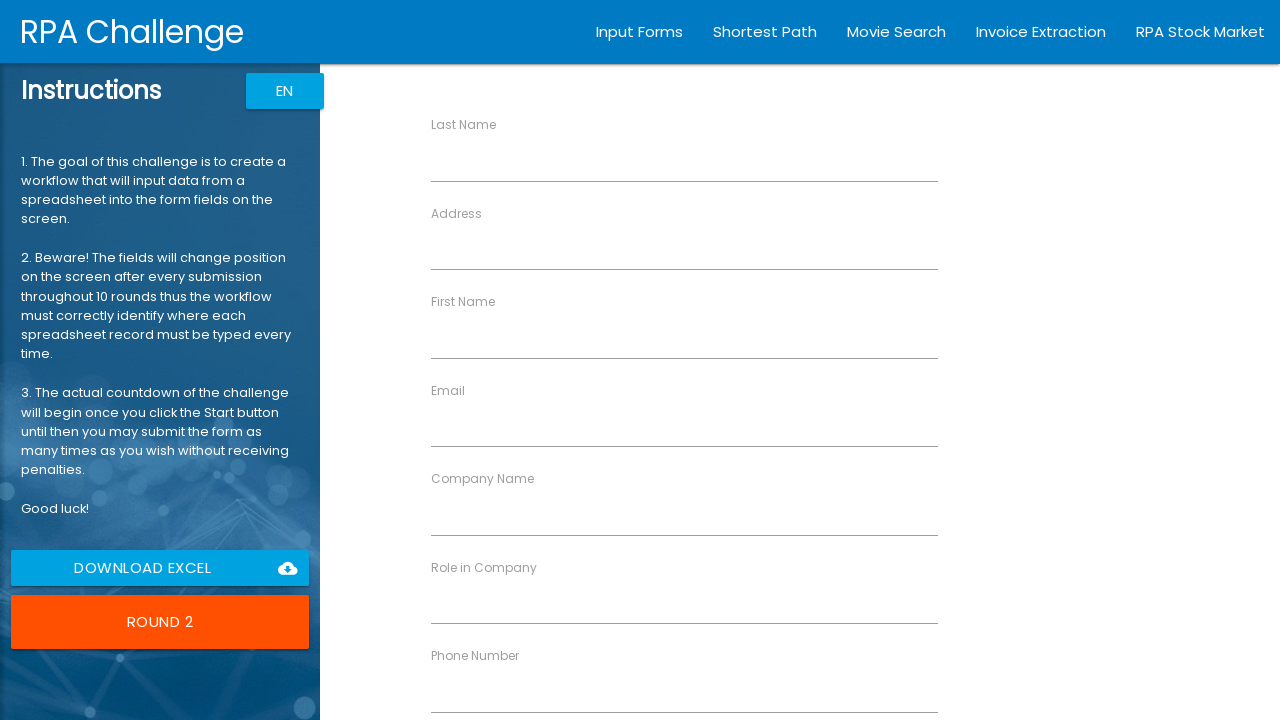

Waited 100ms for form to reset for next round
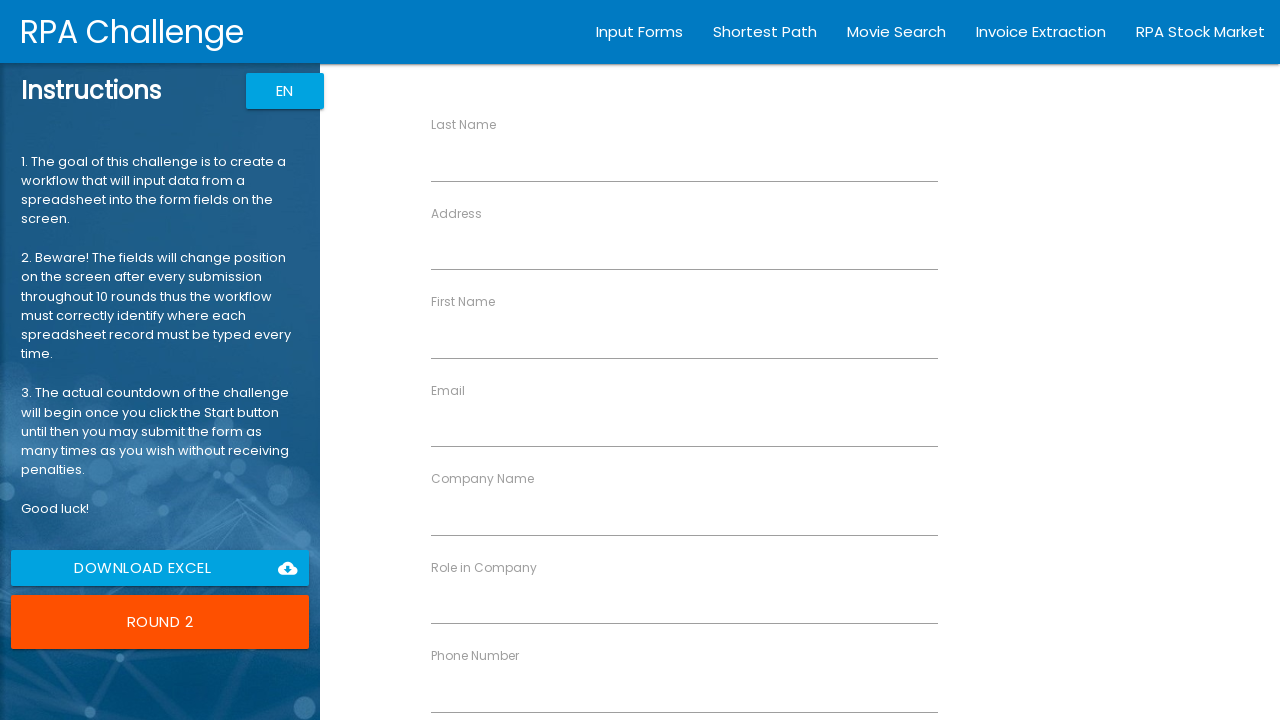

Filled First Name field with 'Jane' on //input[@ng-reflect-name='labelFirstName']
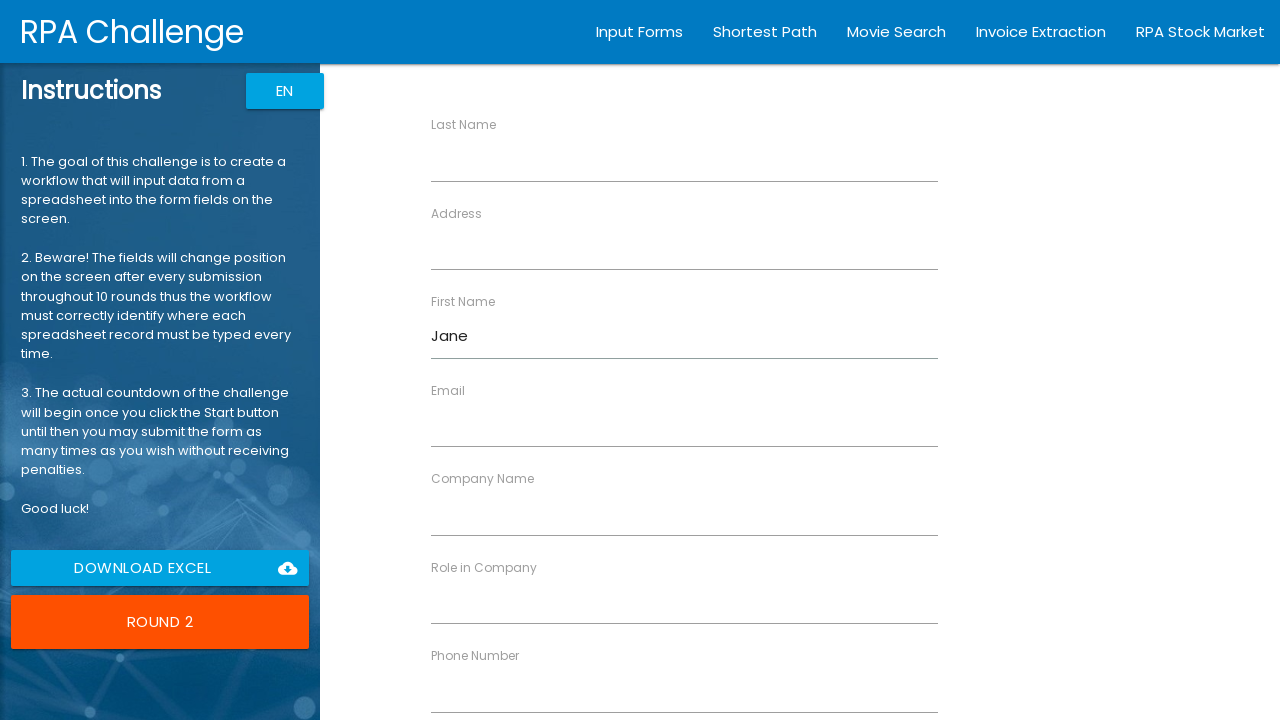

Filled Last Name field with 'Dorsey' on //input[@ng-reflect-name='labelLastName']
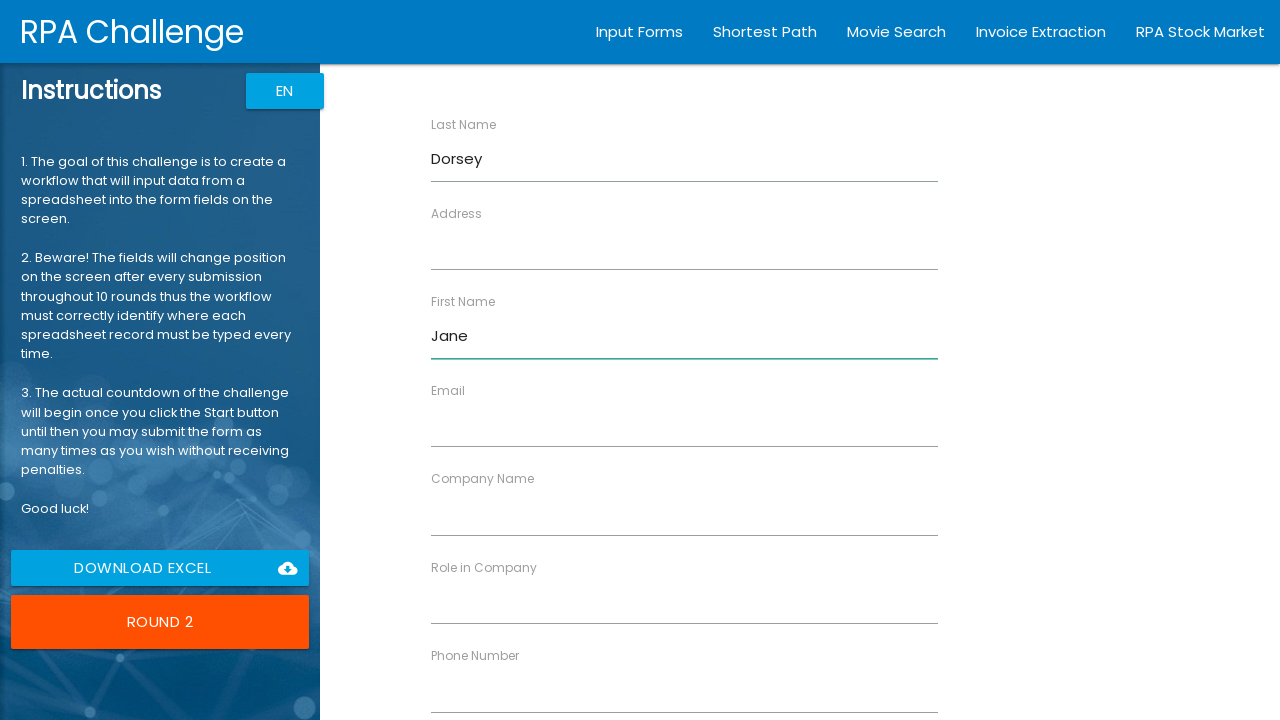

Filled Company Name field with 'MediCare' on //input[@ng-reflect-name='labelCompanyName']
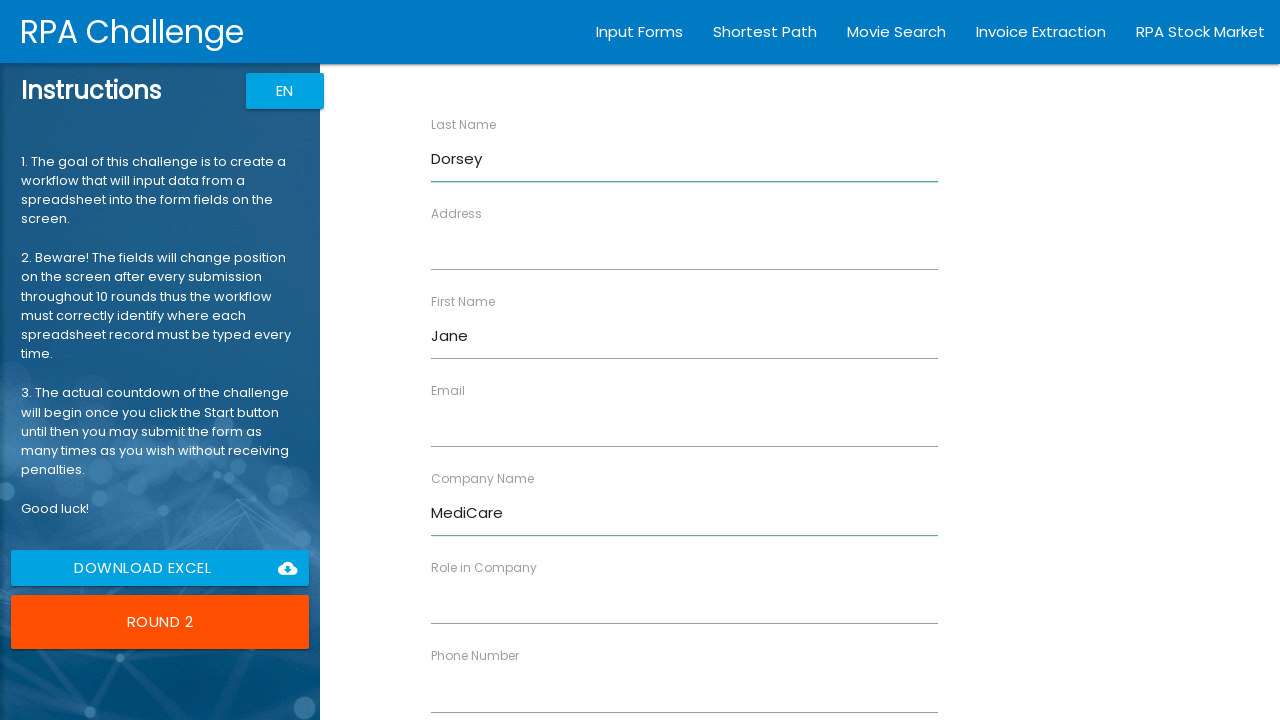

Filled Role in Company field with 'Medical Engineer' on //input[@ng-reflect-name='labelRole']
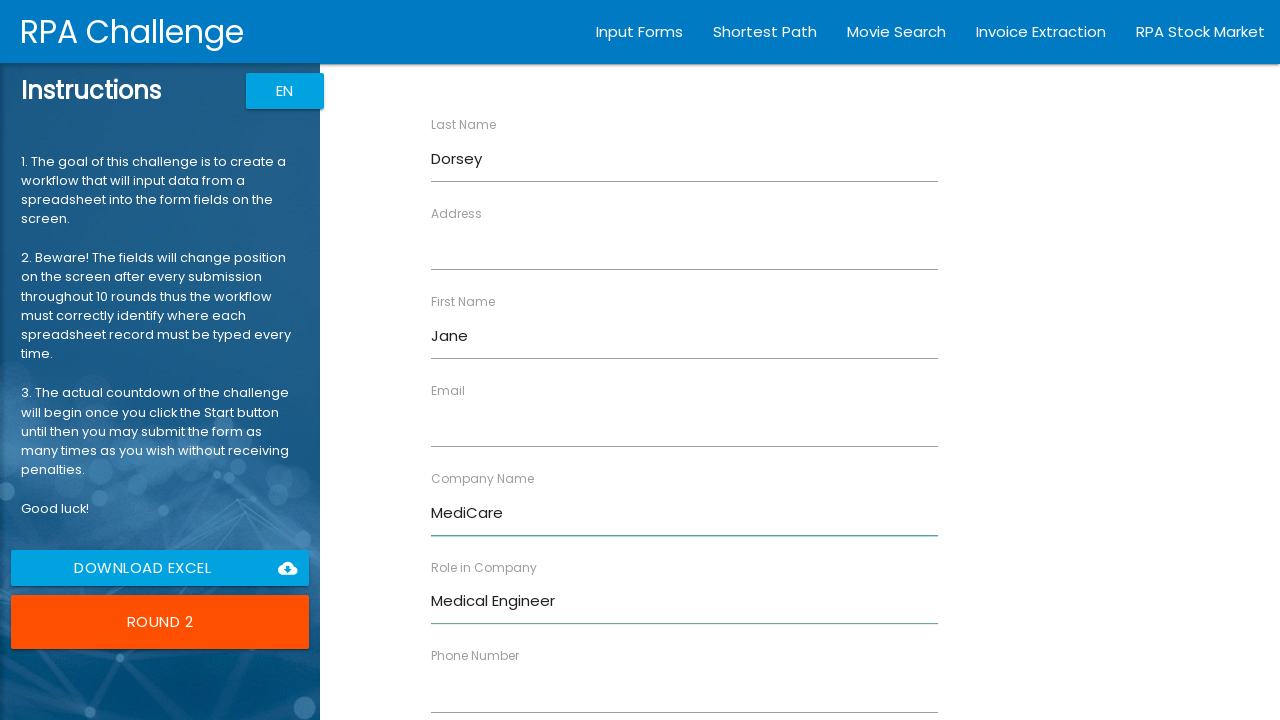

Filled Address field with '11 Crown Street' on //input[@ng-reflect-name='labelAddress']
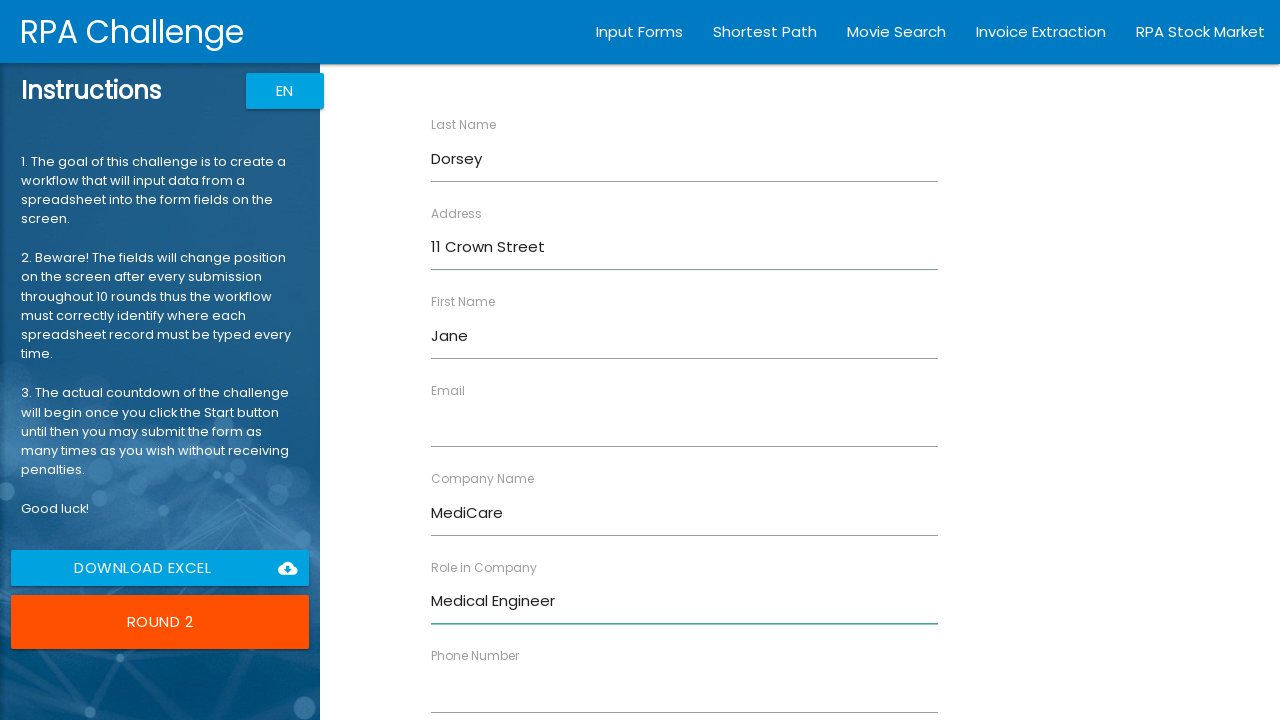

Filled Email field with 'jdorsey@mc.com' on //input[@ng-reflect-name='labelEmail']
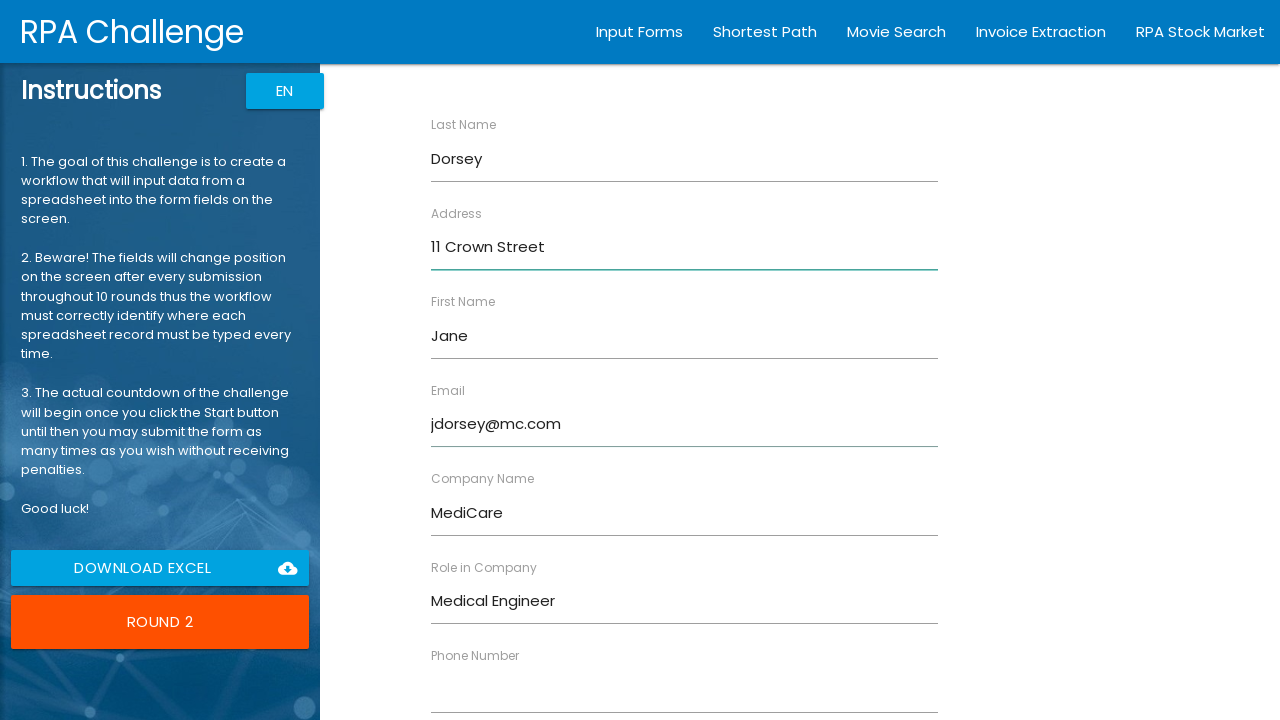

Filled Phone Number field with '40791345621' on //input[@ng-reflect-name='labelPhone']
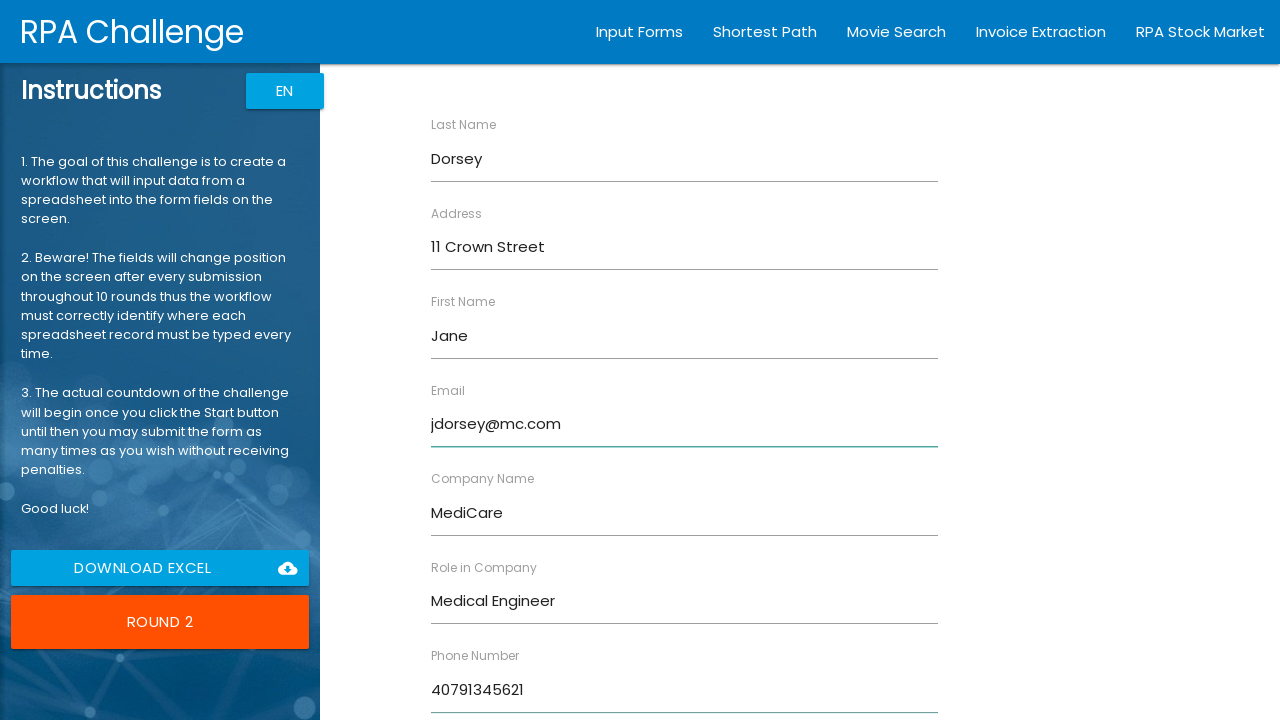

Clicked Submit button to submit the form at (478, 688) on xpath=//input[@class='btn uiColorButton']
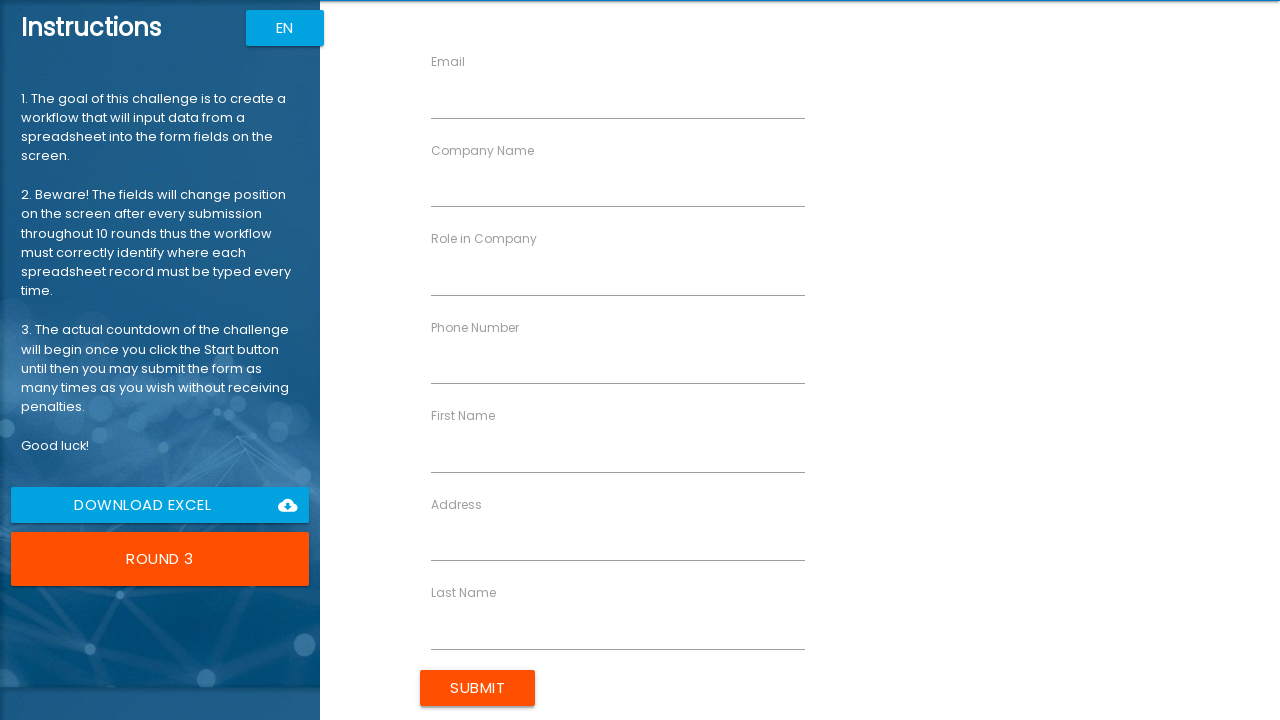

Waited 100ms for form to reset for next round
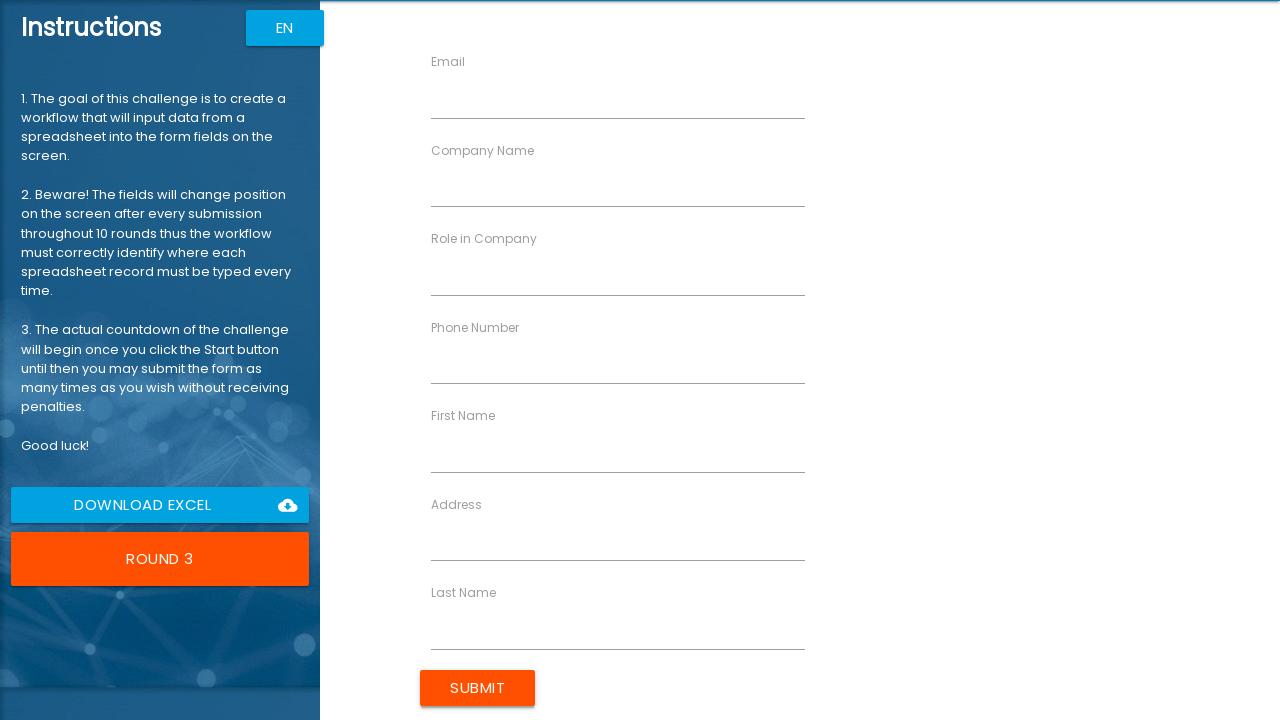

Filled First Name field with 'Albert' on //input[@ng-reflect-name='labelFirstName']
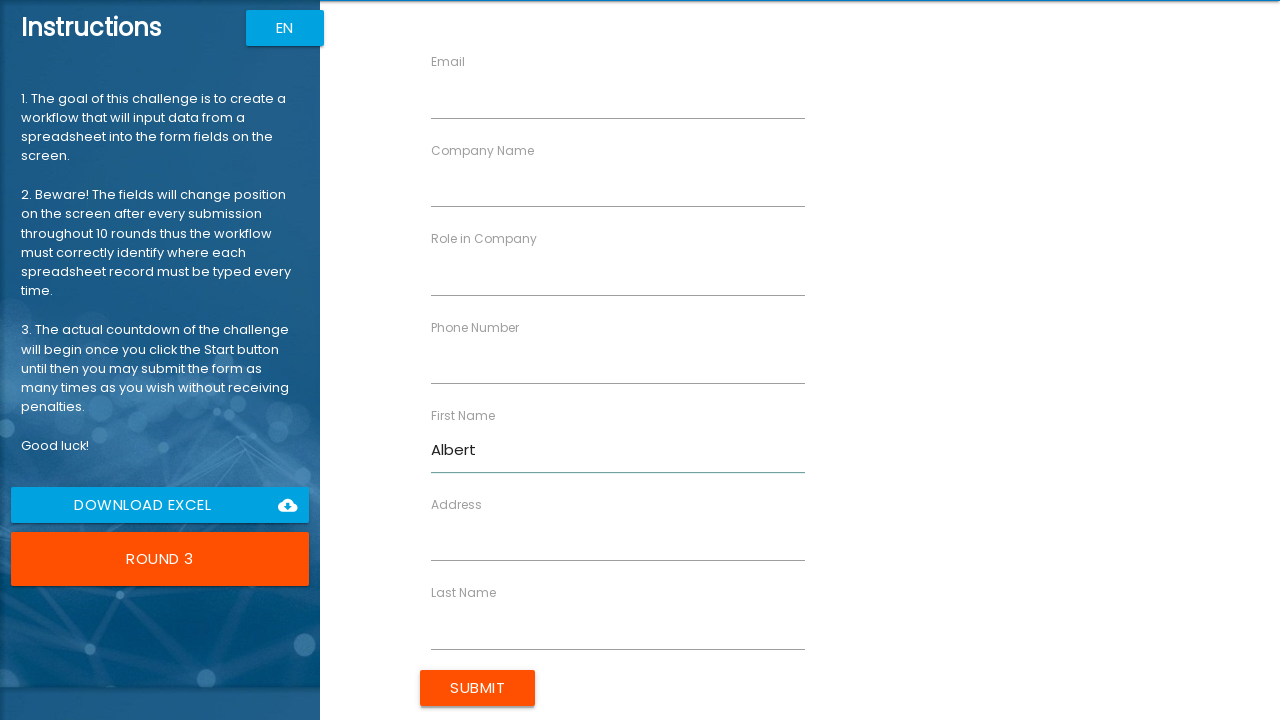

Filled Last Name field with 'Kipling' on //input[@ng-reflect-name='labelLastName']
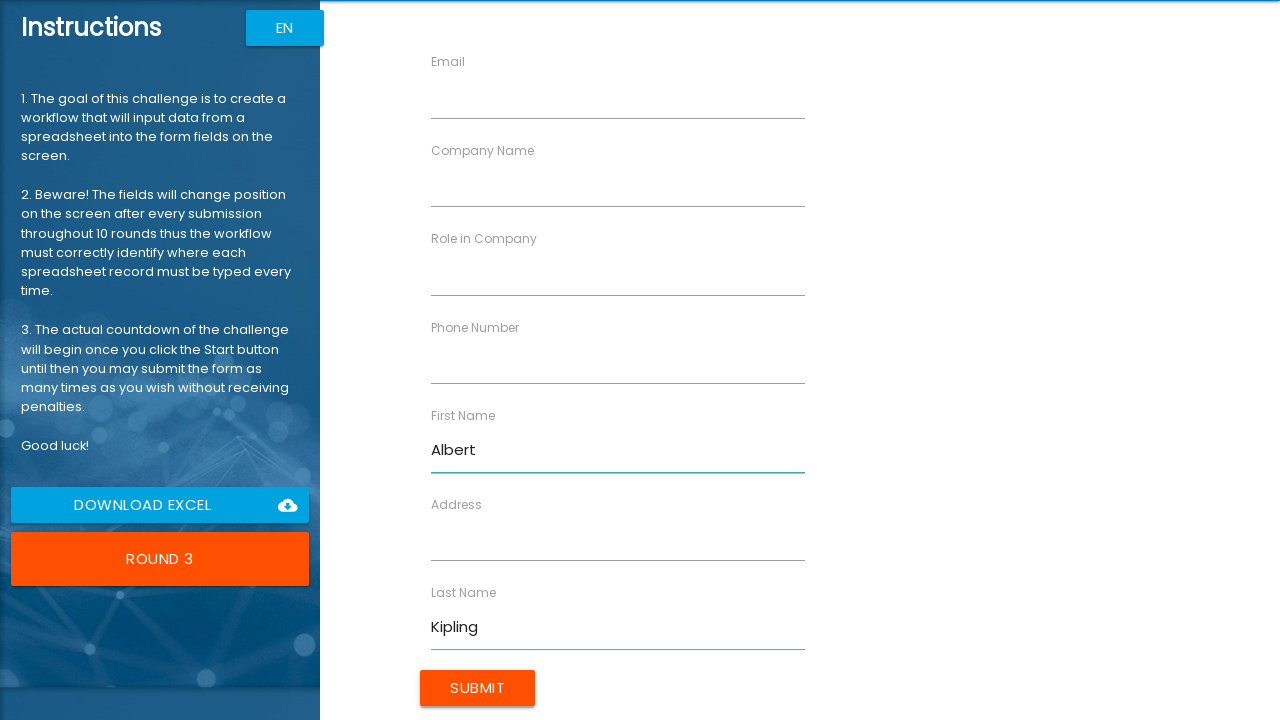

Filled Company Name field with 'Waterfront' on //input[@ng-reflect-name='labelCompanyName']
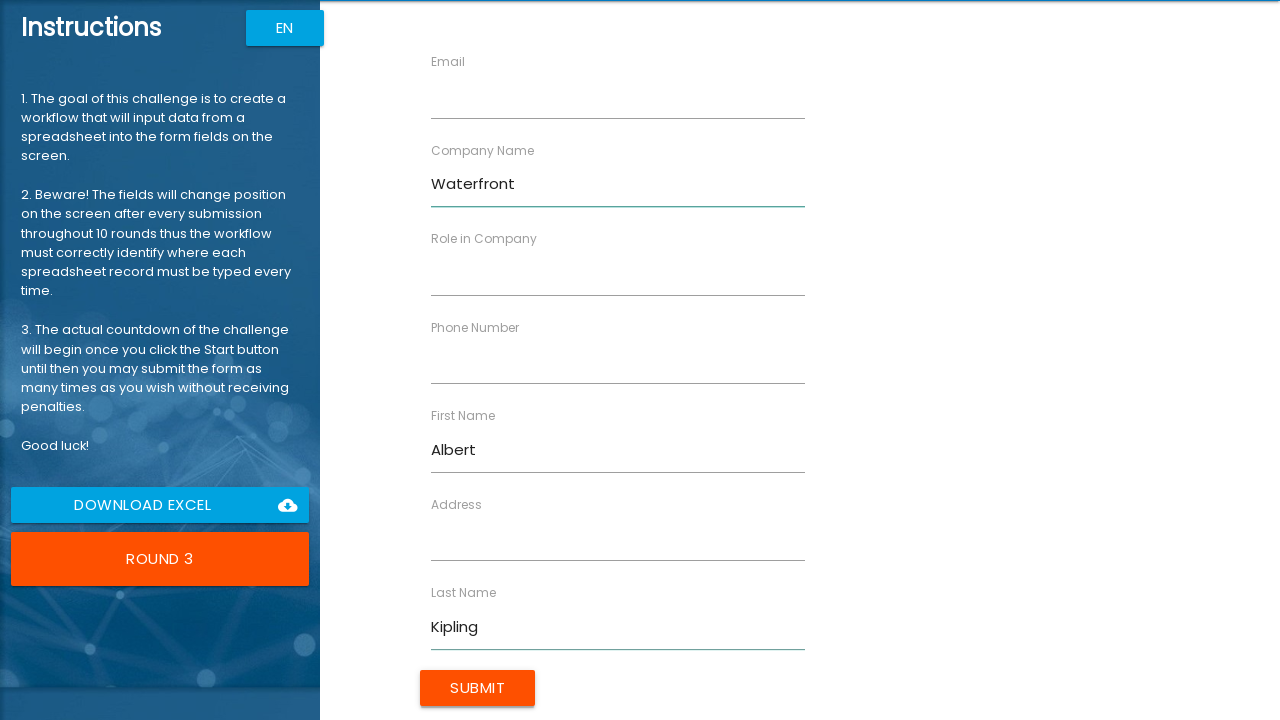

Filled Role in Company field with 'Accountant' on //input[@ng-reflect-name='labelRole']
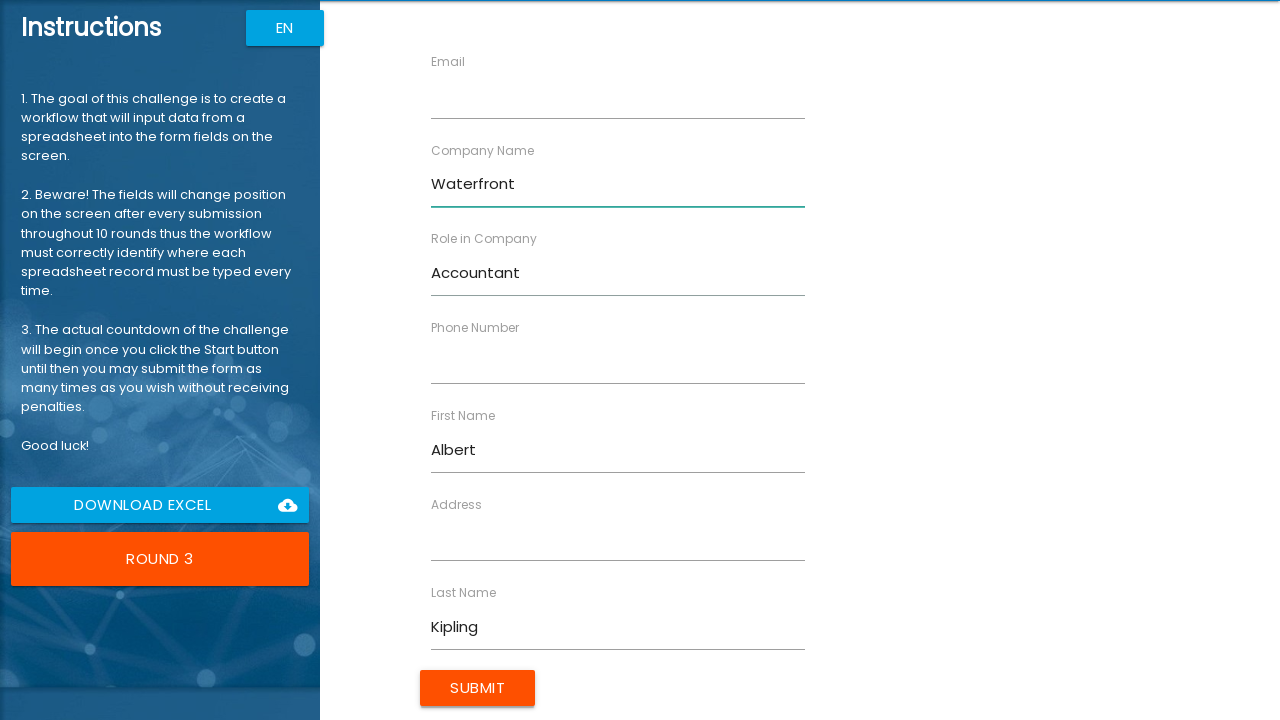

Filled Address field with '22 Guild Street' on //input[@ng-reflect-name='labelAddress']
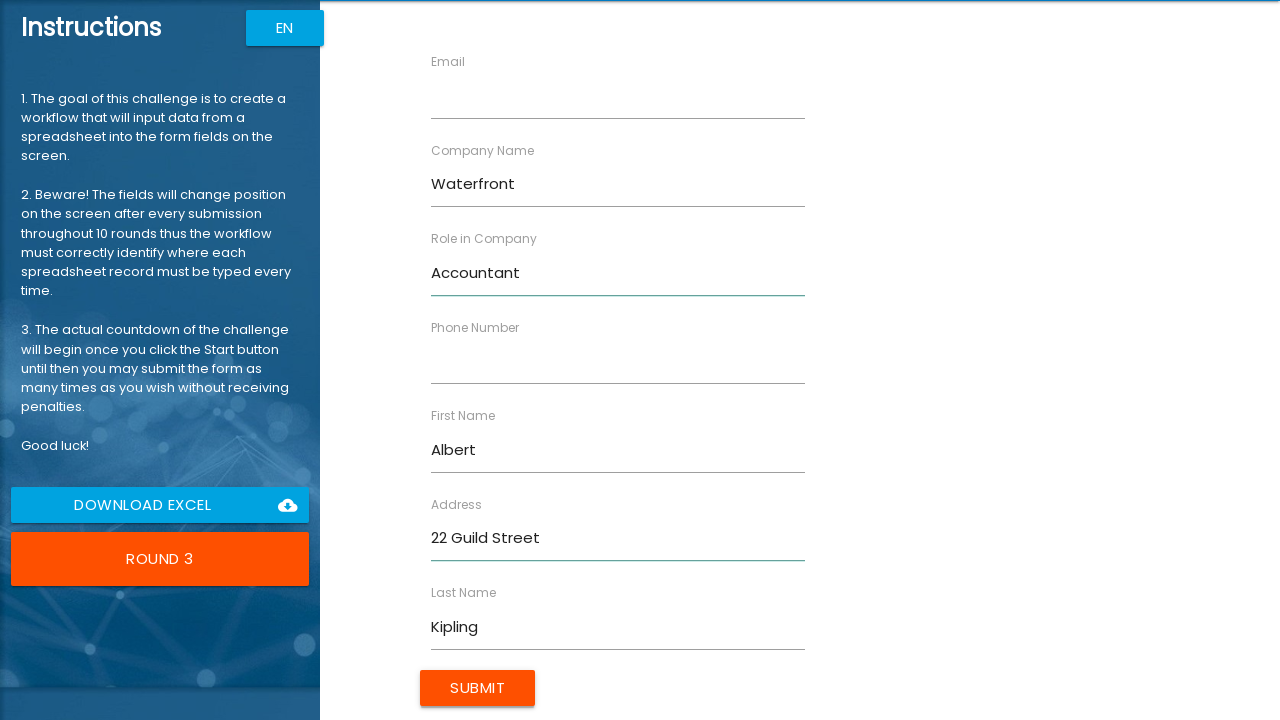

Filled Email field with 'kipling@waterfront.com' on //input[@ng-reflect-name='labelEmail']
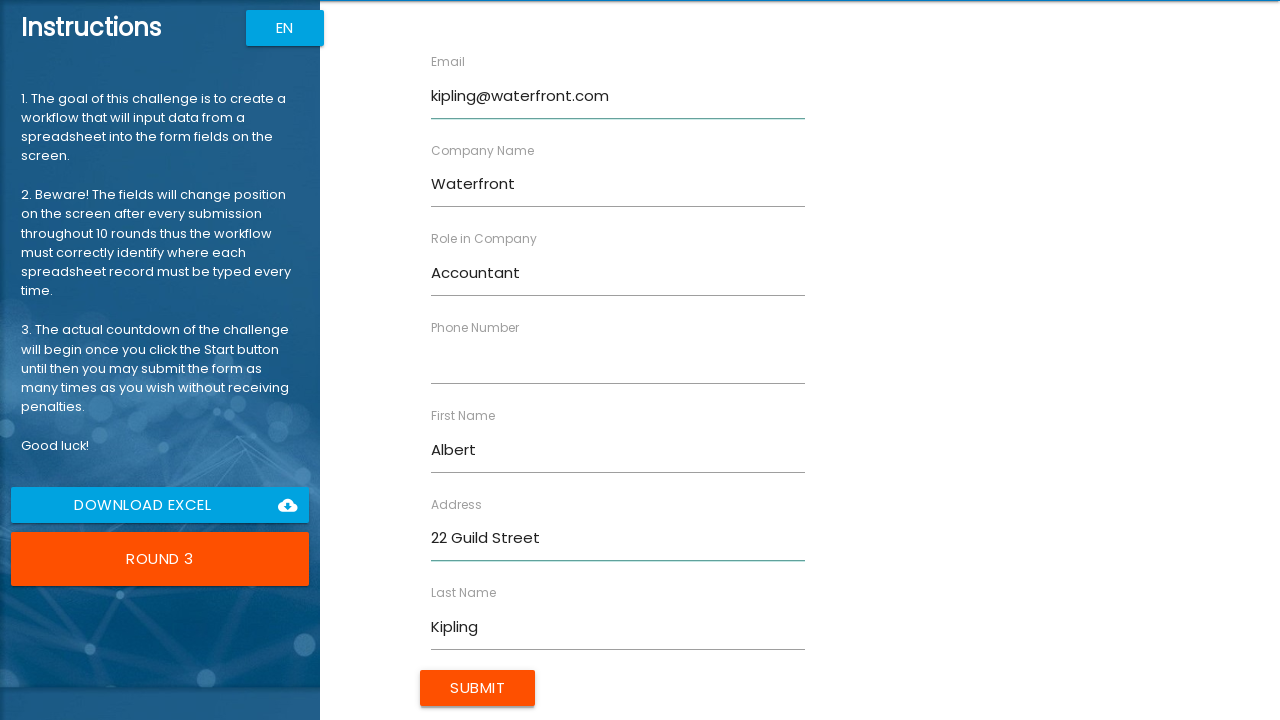

Filled Phone Number field with '40735416854' on //input[@ng-reflect-name='labelPhone']
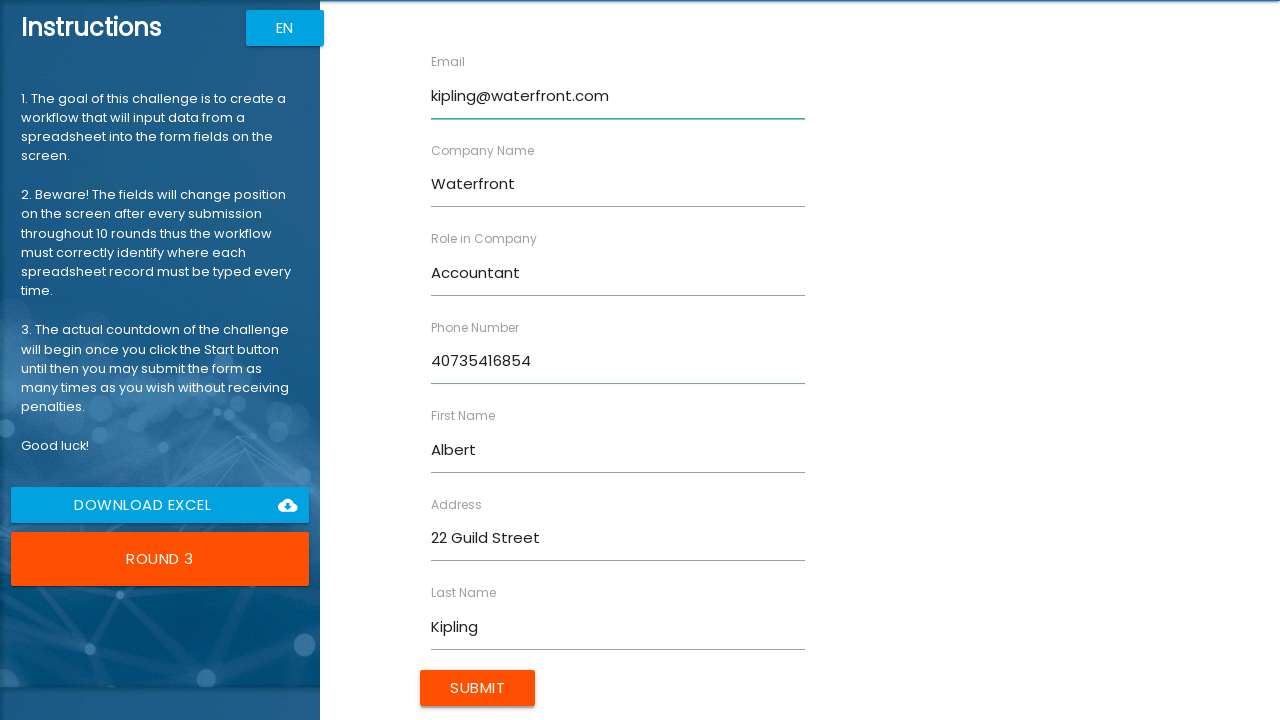

Clicked Submit button to submit the form at (478, 688) on xpath=//input[@class='btn uiColorButton']
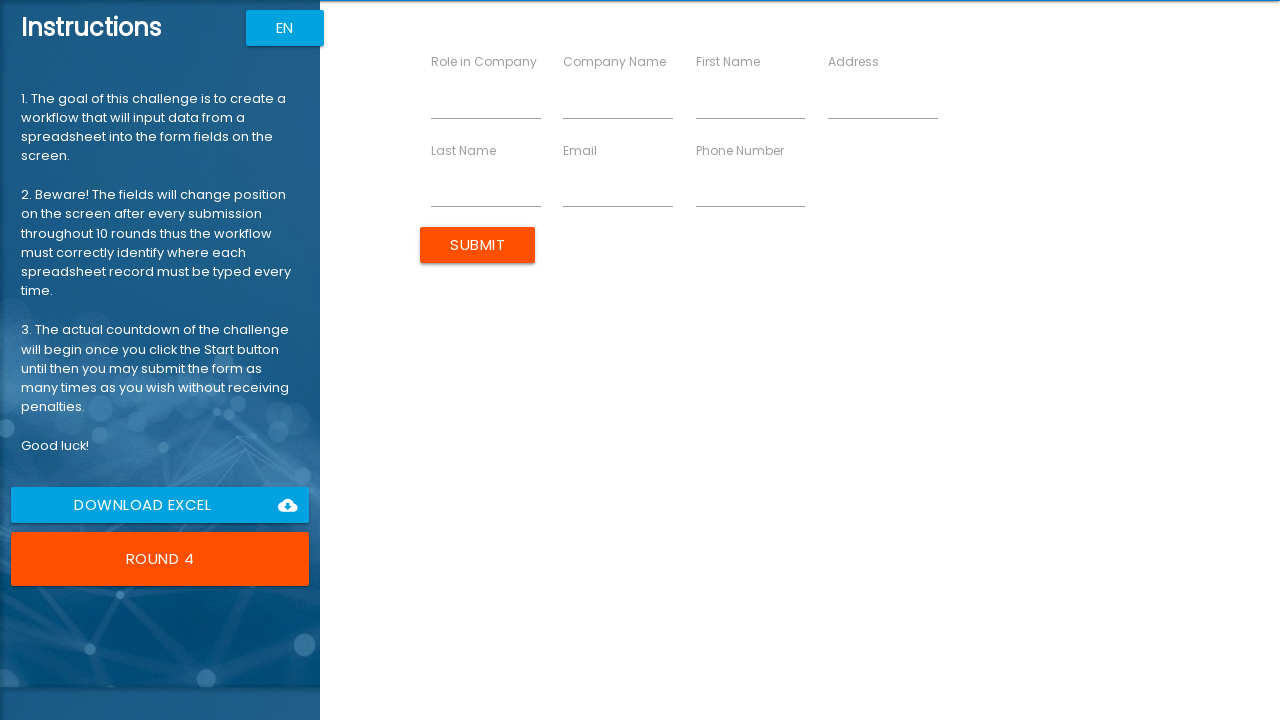

Waited 100ms for form to reset for next round
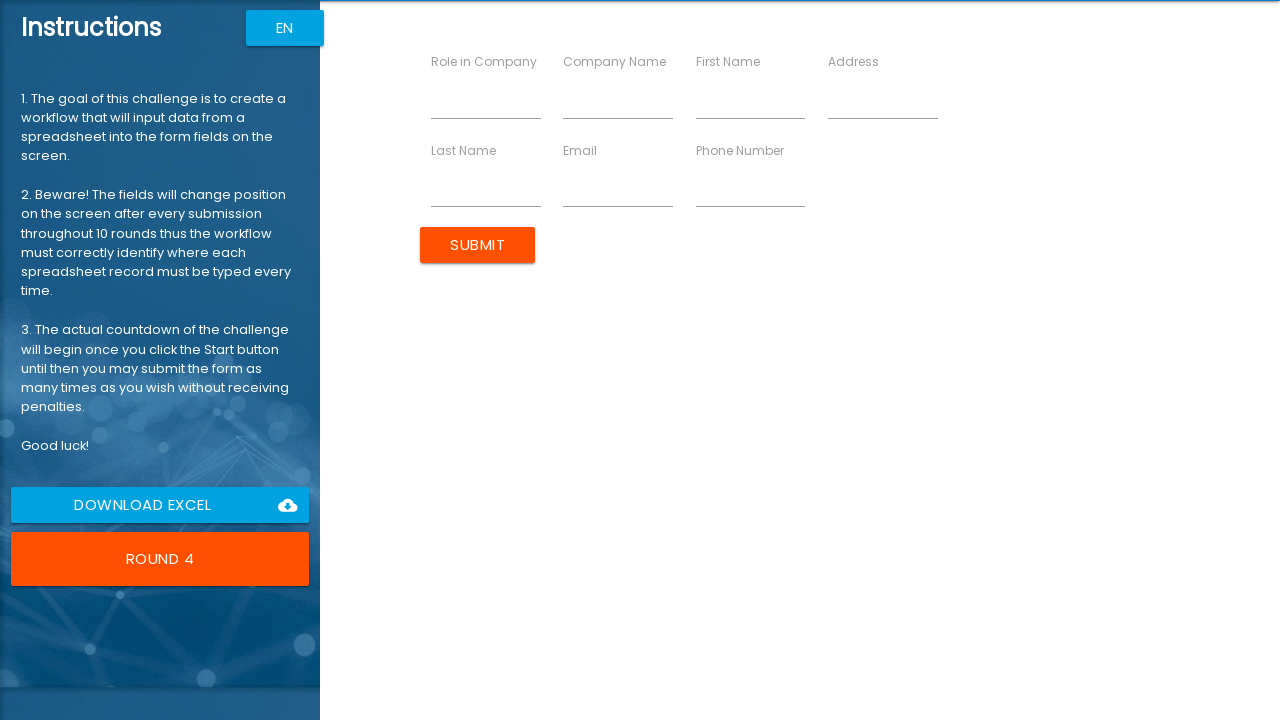

Filled First Name field with 'Michael' on //input[@ng-reflect-name='labelFirstName']
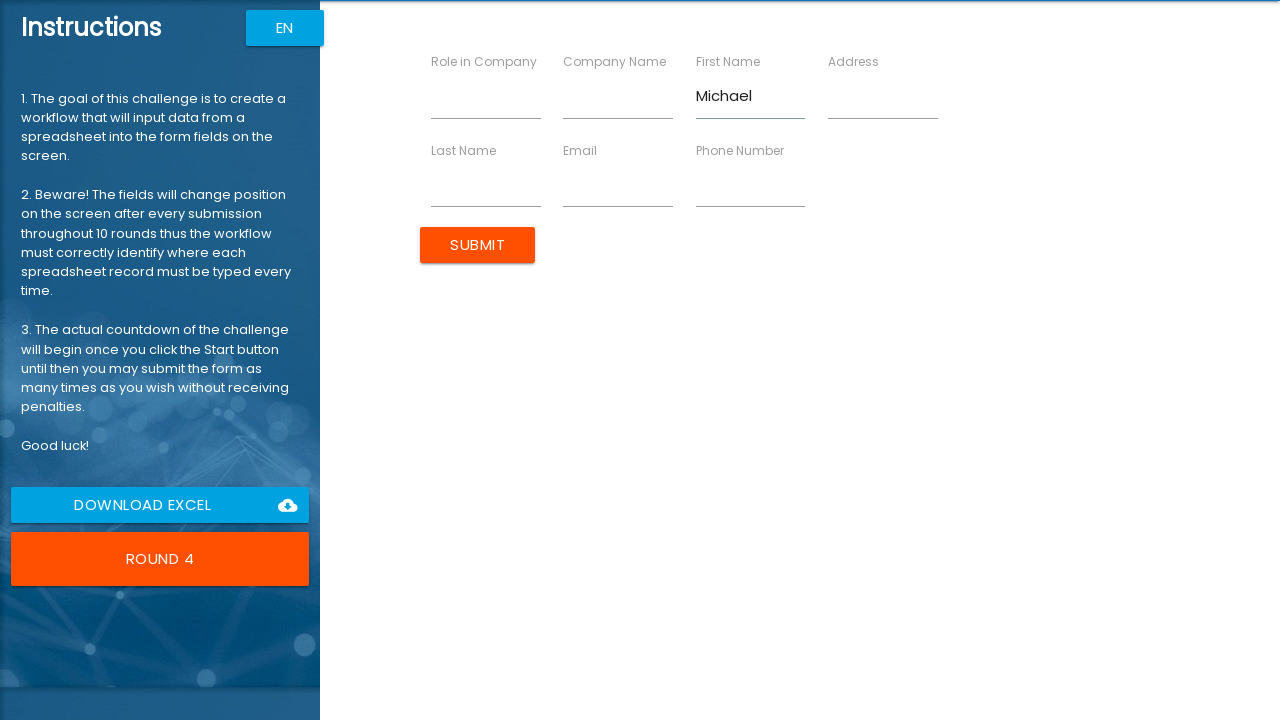

Filled Last Name field with 'Robertson' on //input[@ng-reflect-name='labelLastName']
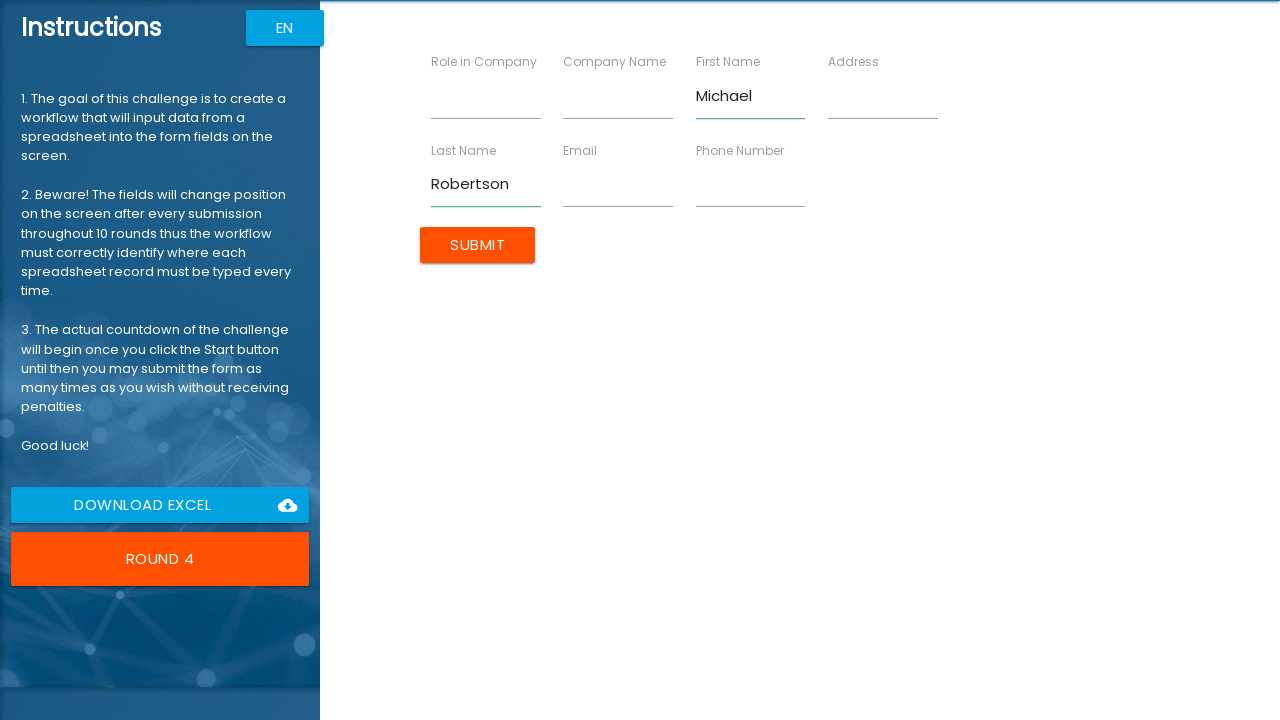

Filled Company Name field with 'MediCare' on //input[@ng-reflect-name='labelCompanyName']
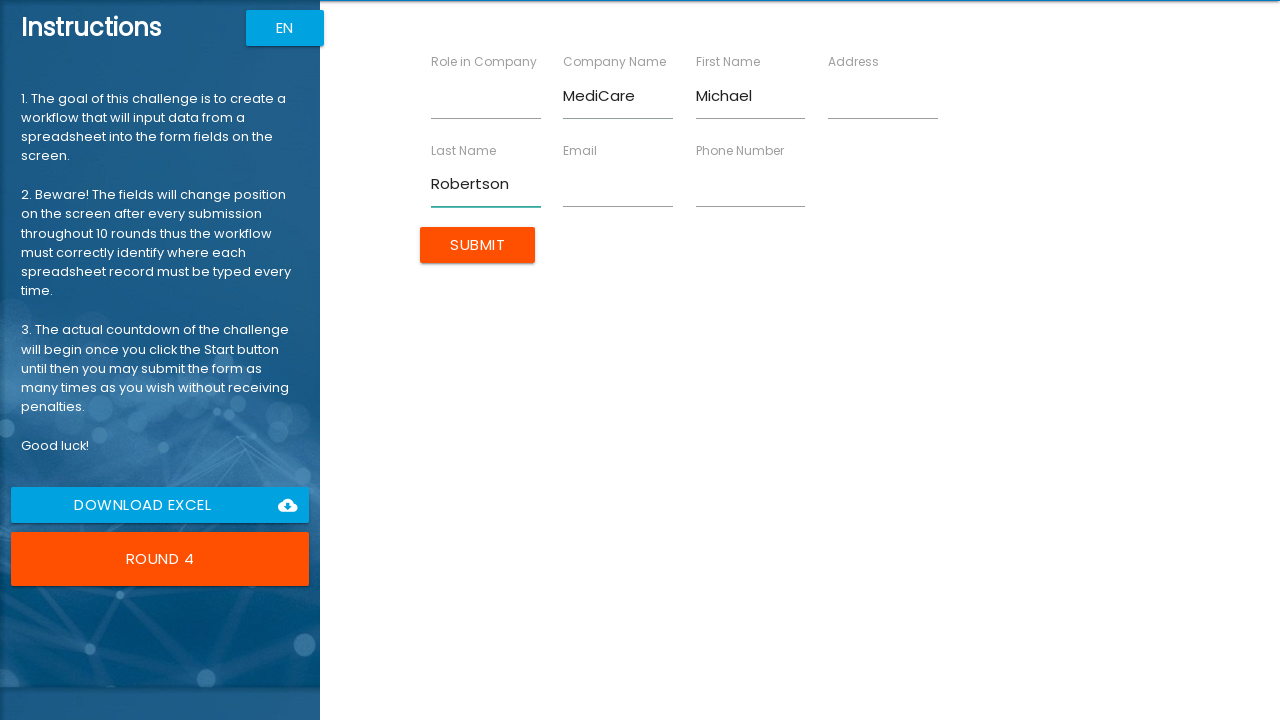

Filled Role in Company field with 'IT Specialist' on //input[@ng-reflect-name='labelRole']
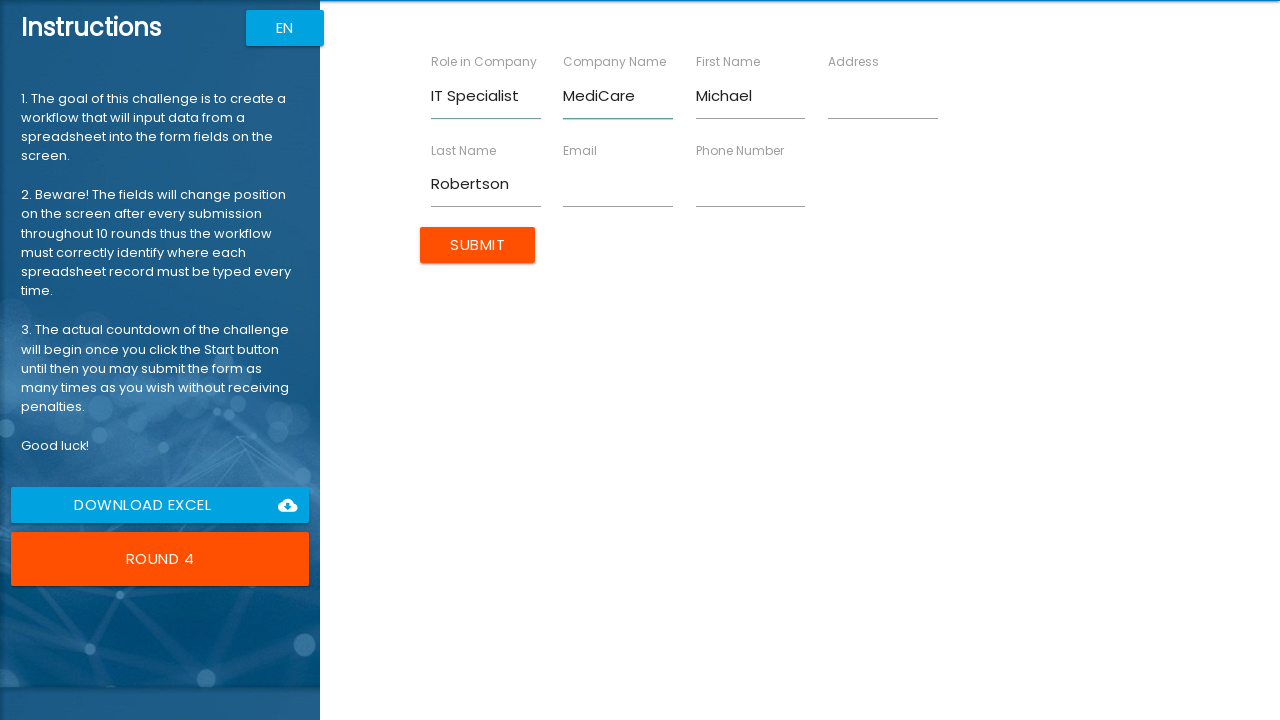

Filled Address field with '17 Farburn Terrace' on //input[@ng-reflect-name='labelAddress']
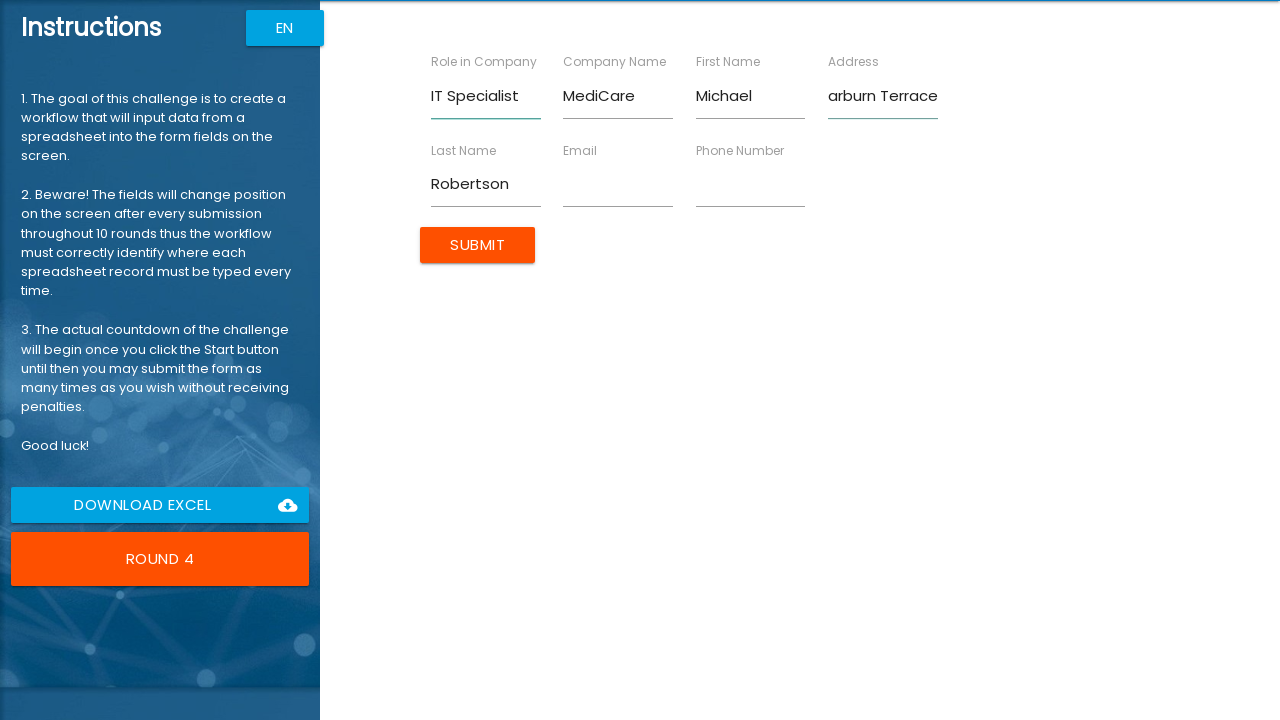

Filled Email field with 'mrobertson@mc.com' on //input[@ng-reflect-name='labelEmail']
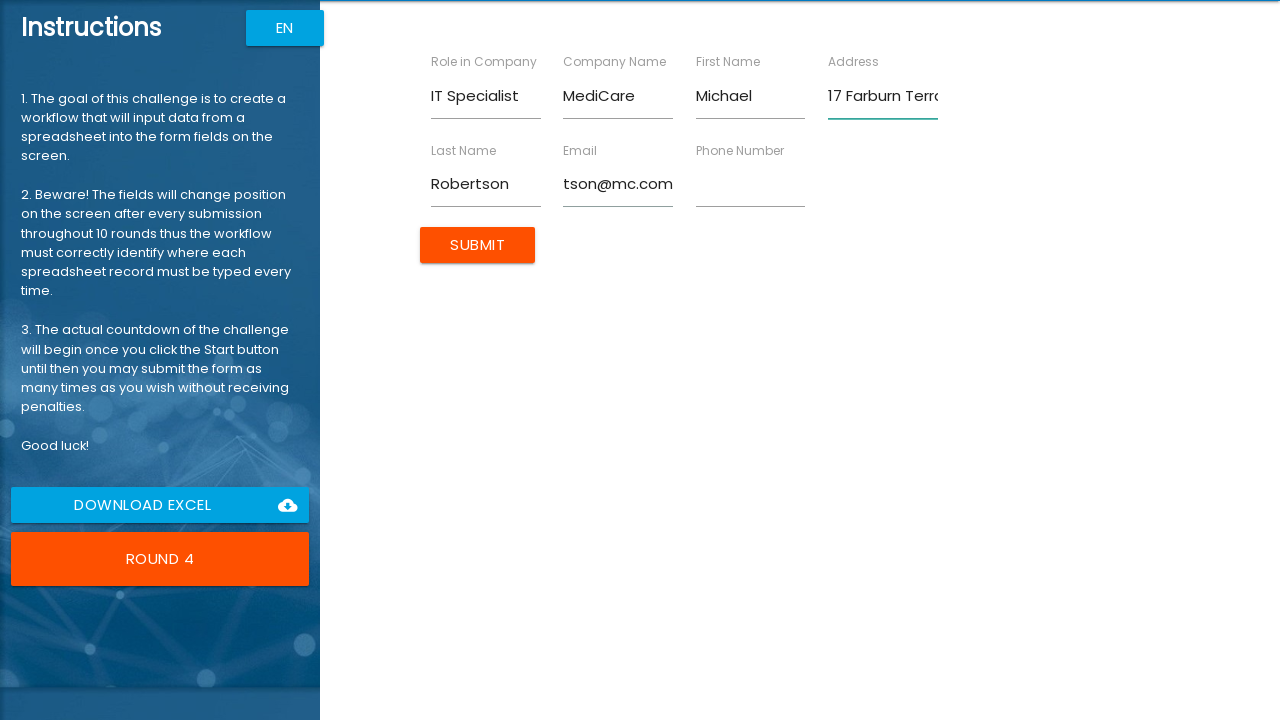

Filled Phone Number field with '40733652145' on //input[@ng-reflect-name='labelPhone']
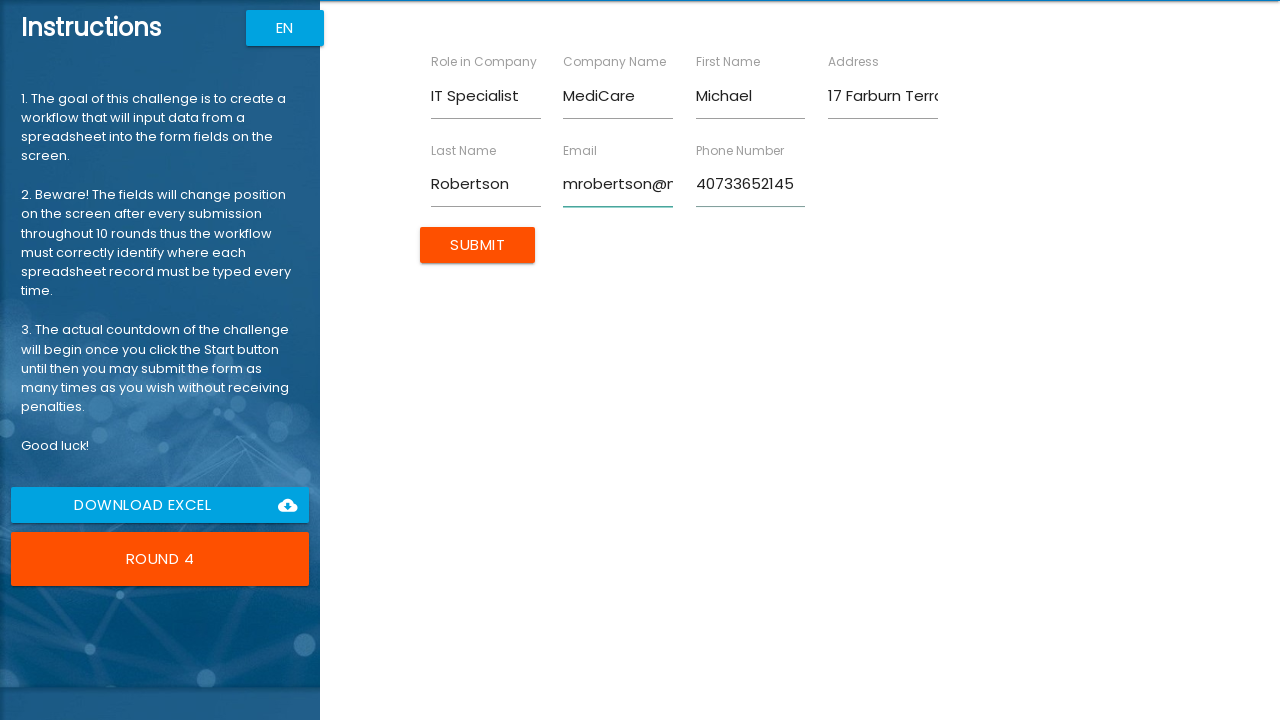

Clicked Submit button to submit the form at (478, 245) on xpath=//input[@class='btn uiColorButton']
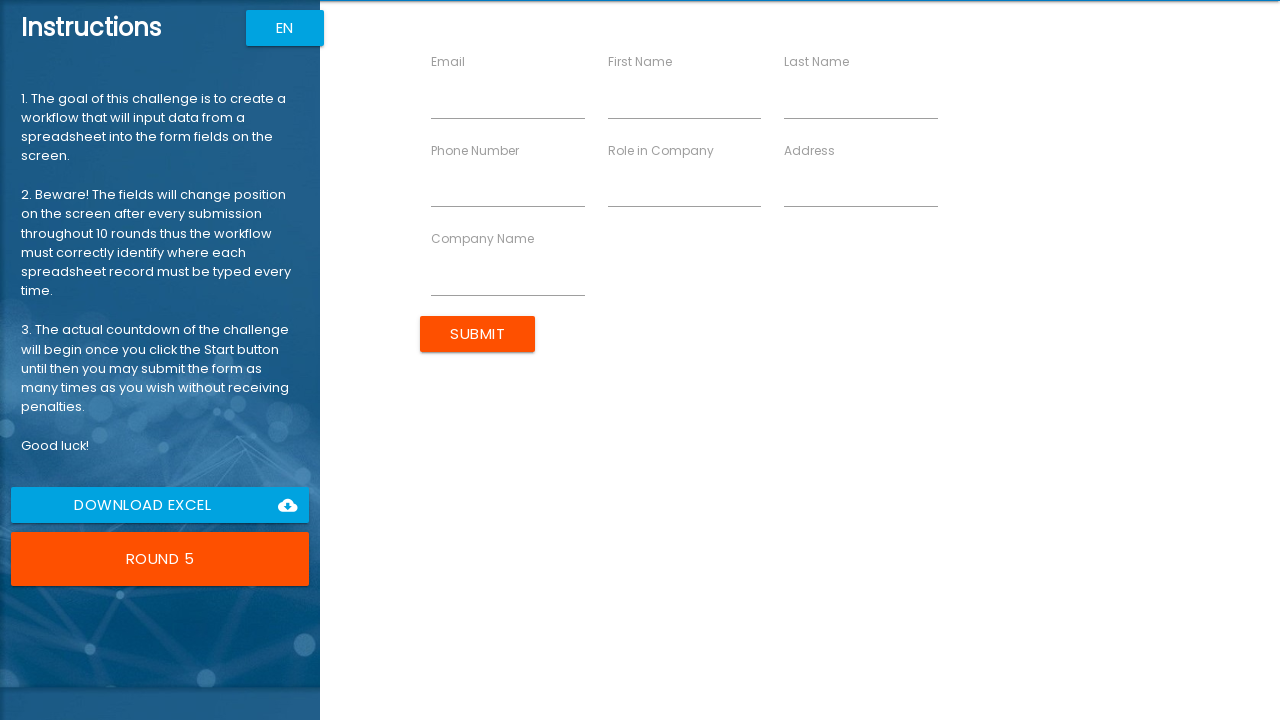

Waited 100ms for form to reset for next round
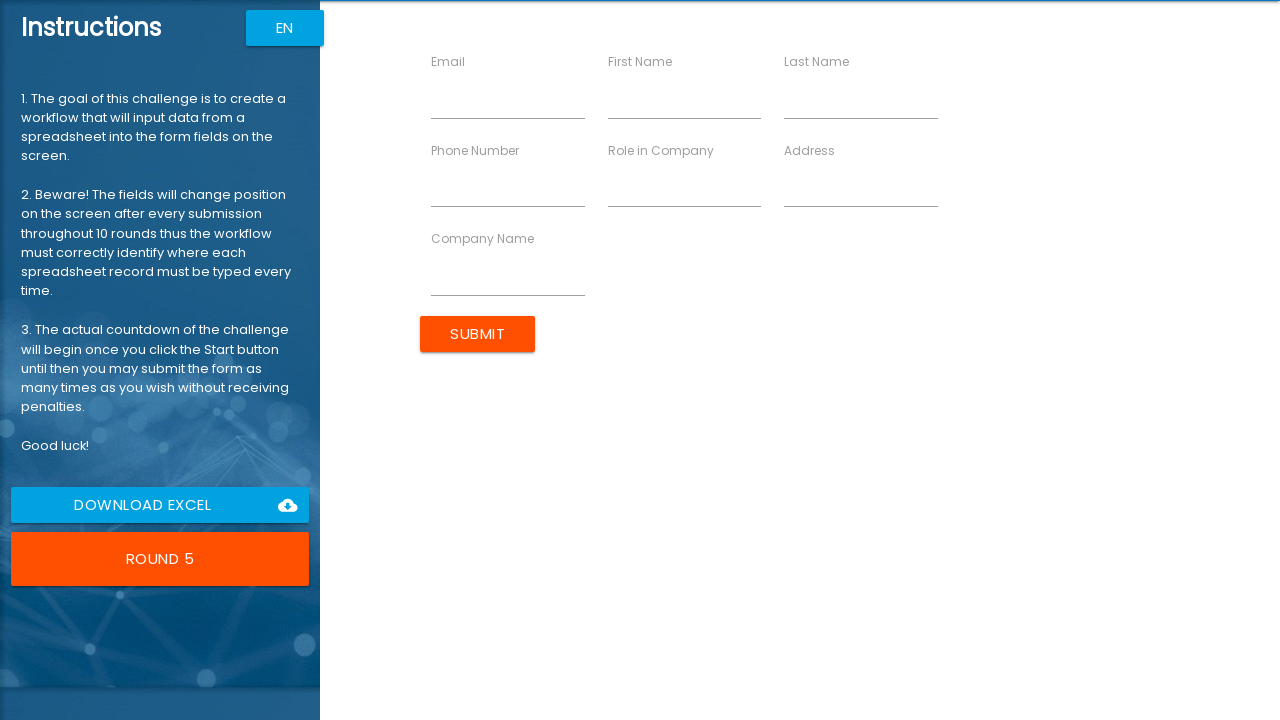

Filled First Name field with 'Doug' on //input[@ng-reflect-name='labelFirstName']
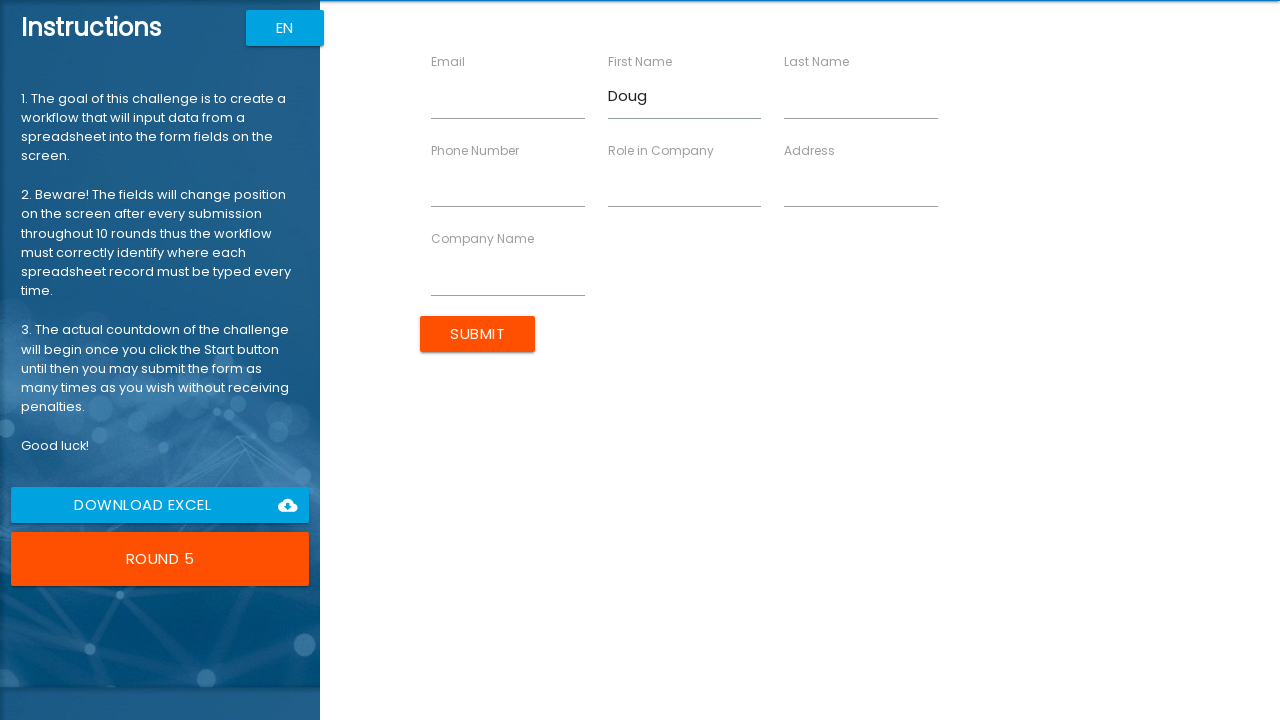

Filled Last Name field with 'Derrick' on //input[@ng-reflect-name='labelLastName']
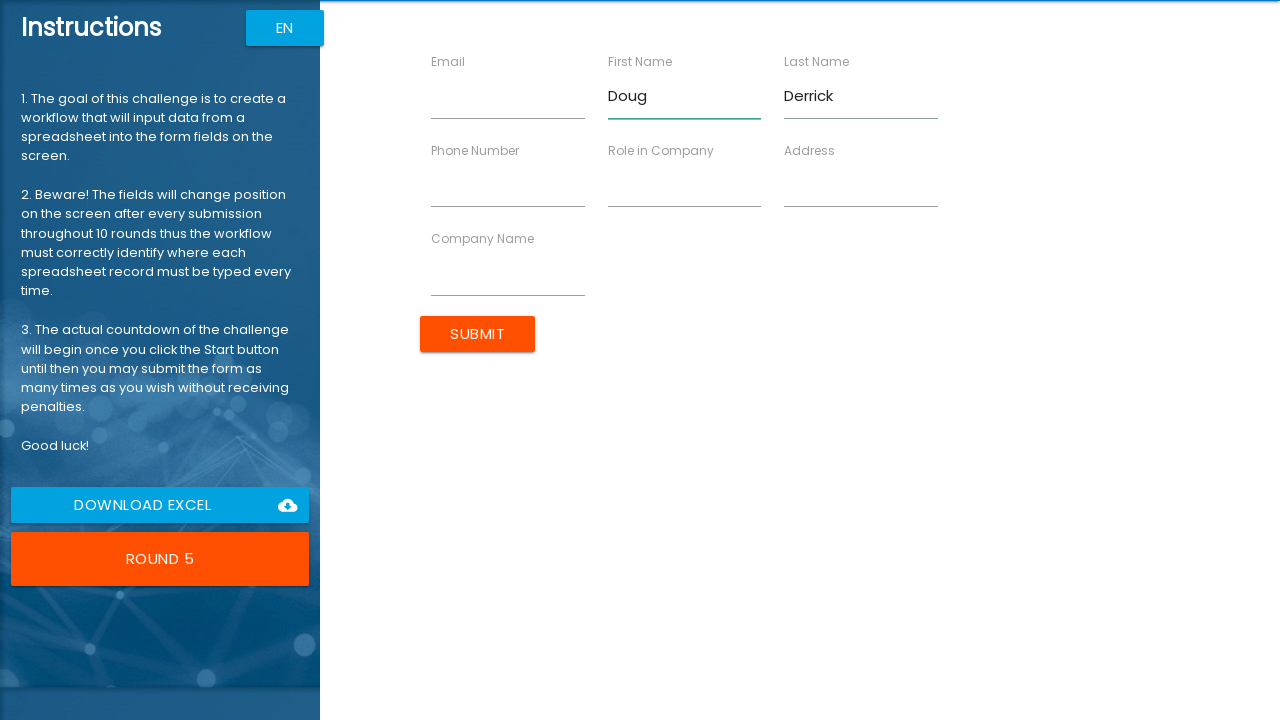

Filled Company Name field with 'Timepath Inc.' on //input[@ng-reflect-name='labelCompanyName']
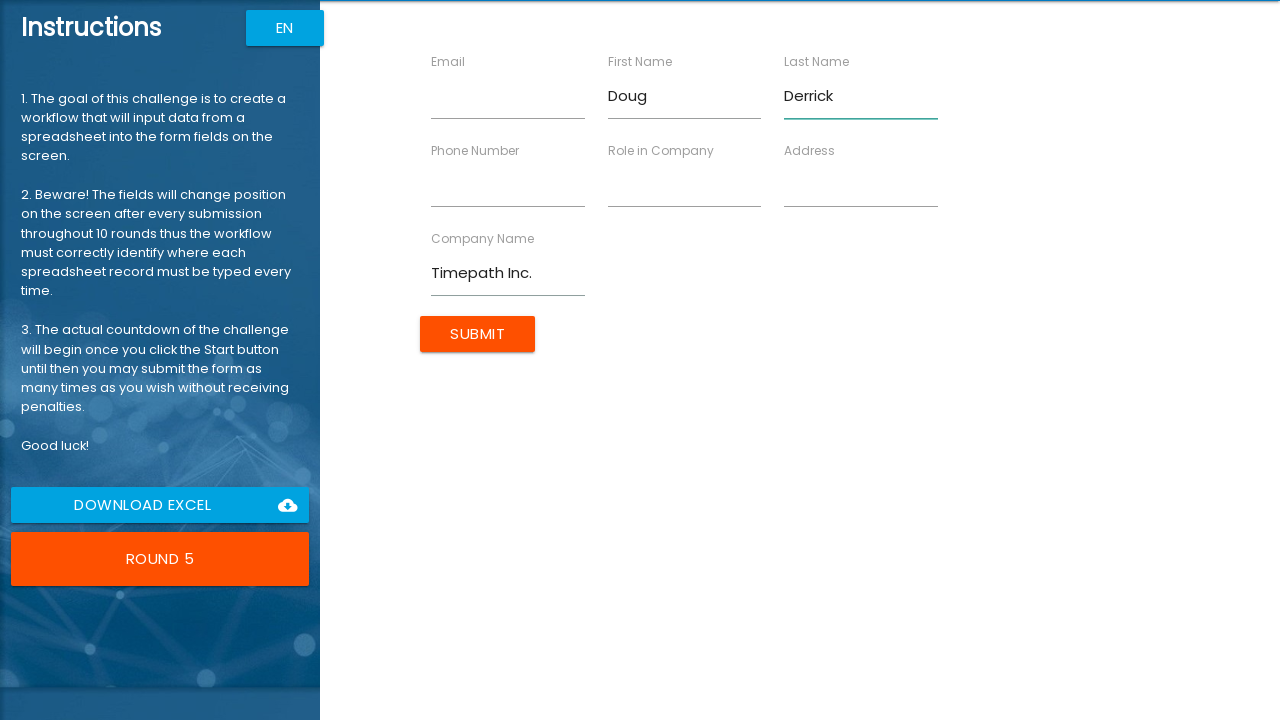

Filled Role in Company field with 'Analyst' on //input[@ng-reflect-name='labelRole']
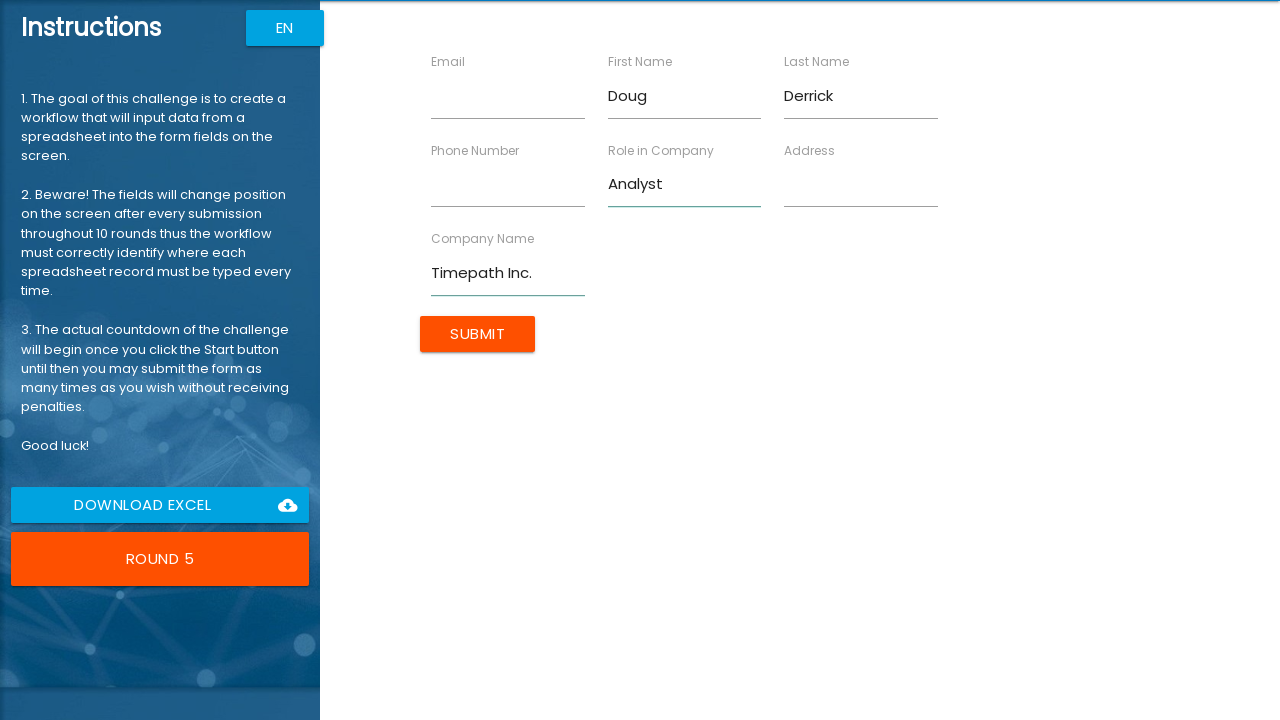

Filled Address field with '99 Shire Oak Road' on //input[@ng-reflect-name='labelAddress']
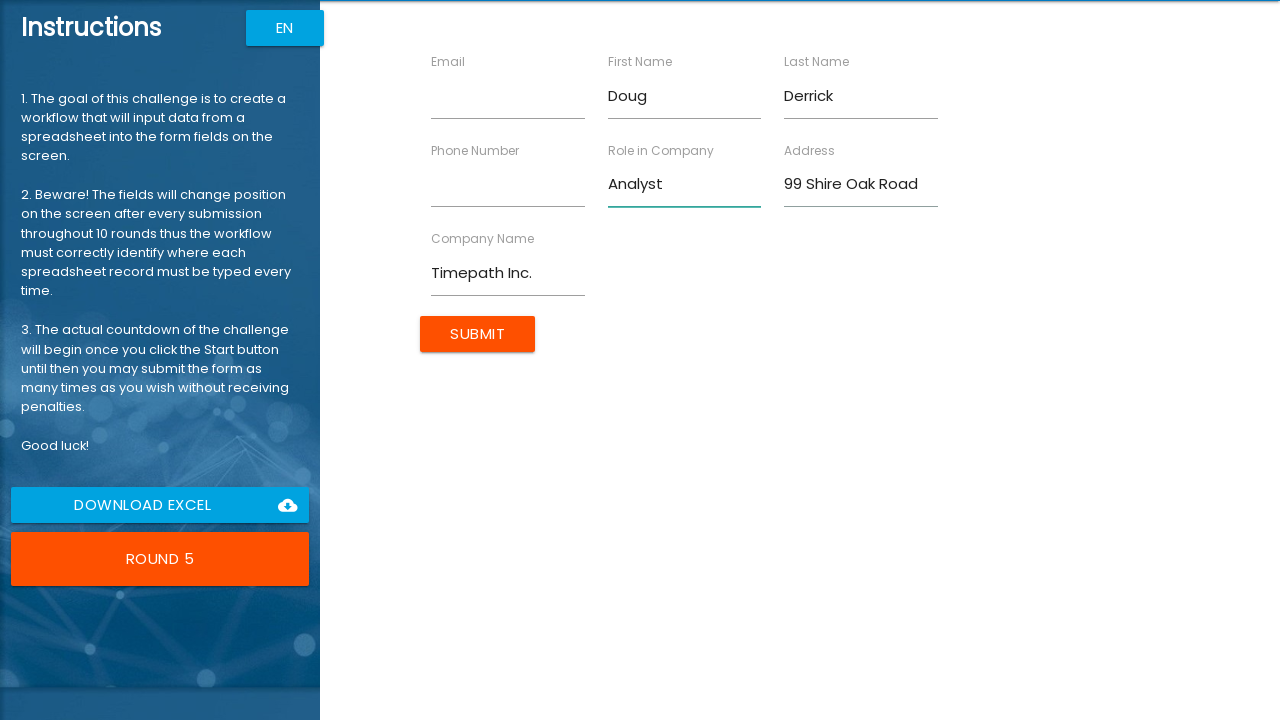

Filled Email field with 'dderrick@timepath.com' on //input[@ng-reflect-name='labelEmail']
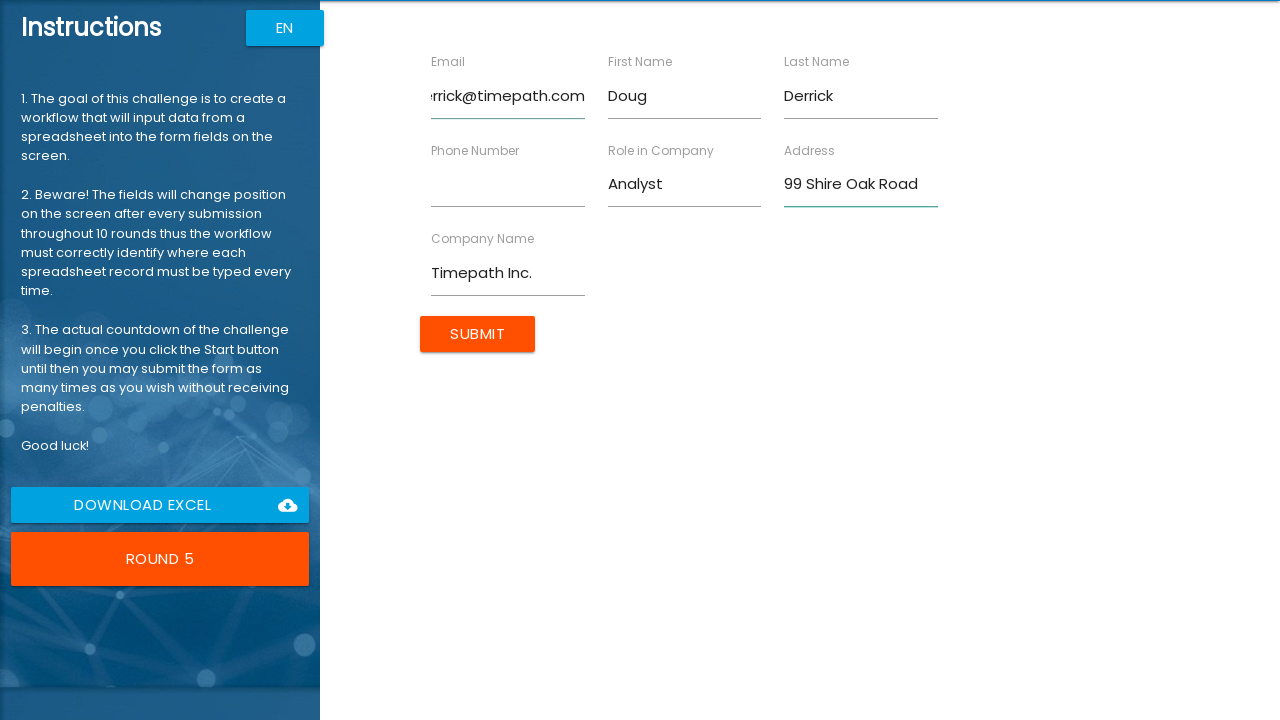

Filled Phone Number field with '40799885412' on //input[@ng-reflect-name='labelPhone']
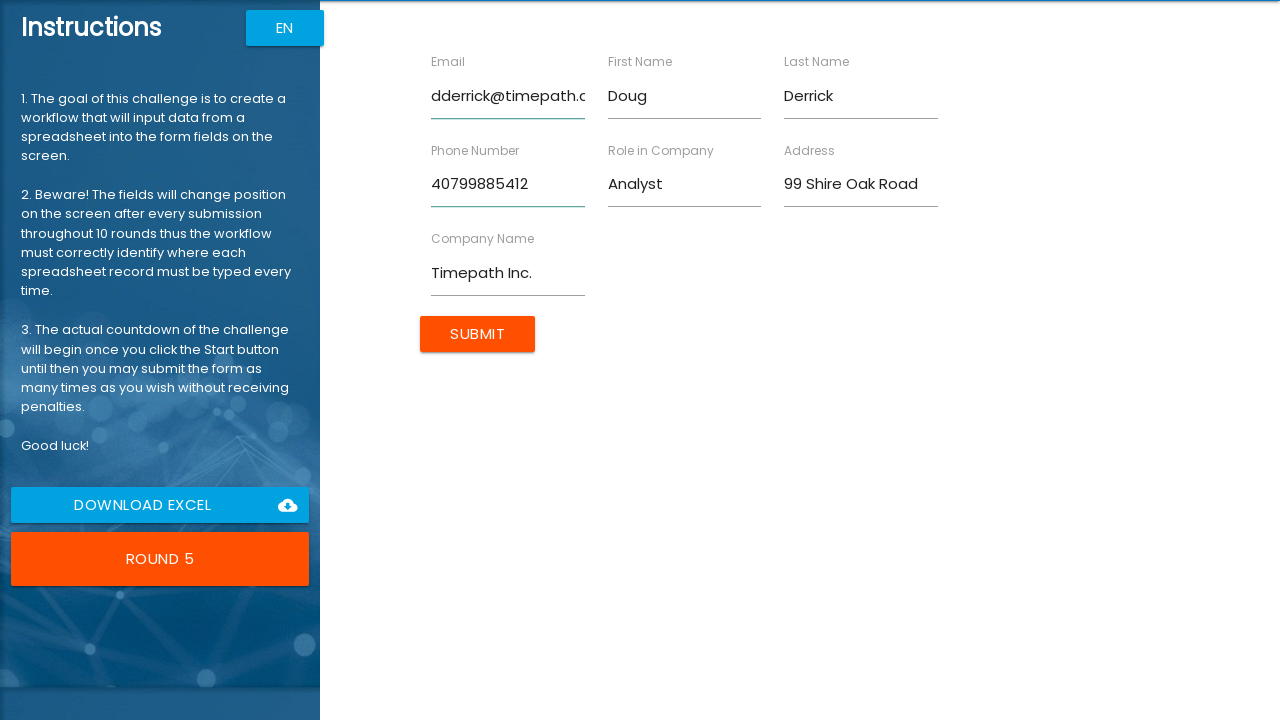

Clicked Submit button to submit the form at (478, 334) on xpath=//input[@class='btn uiColorButton']
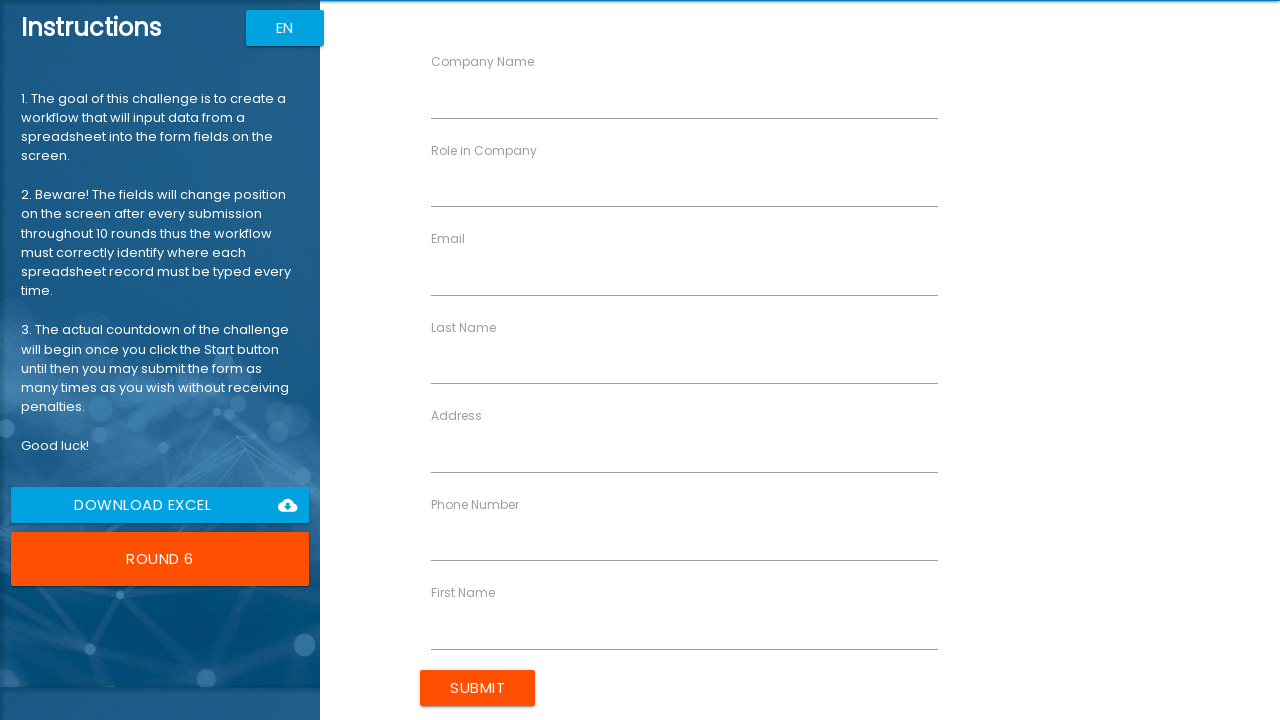

Waited 100ms for form to reset for next round
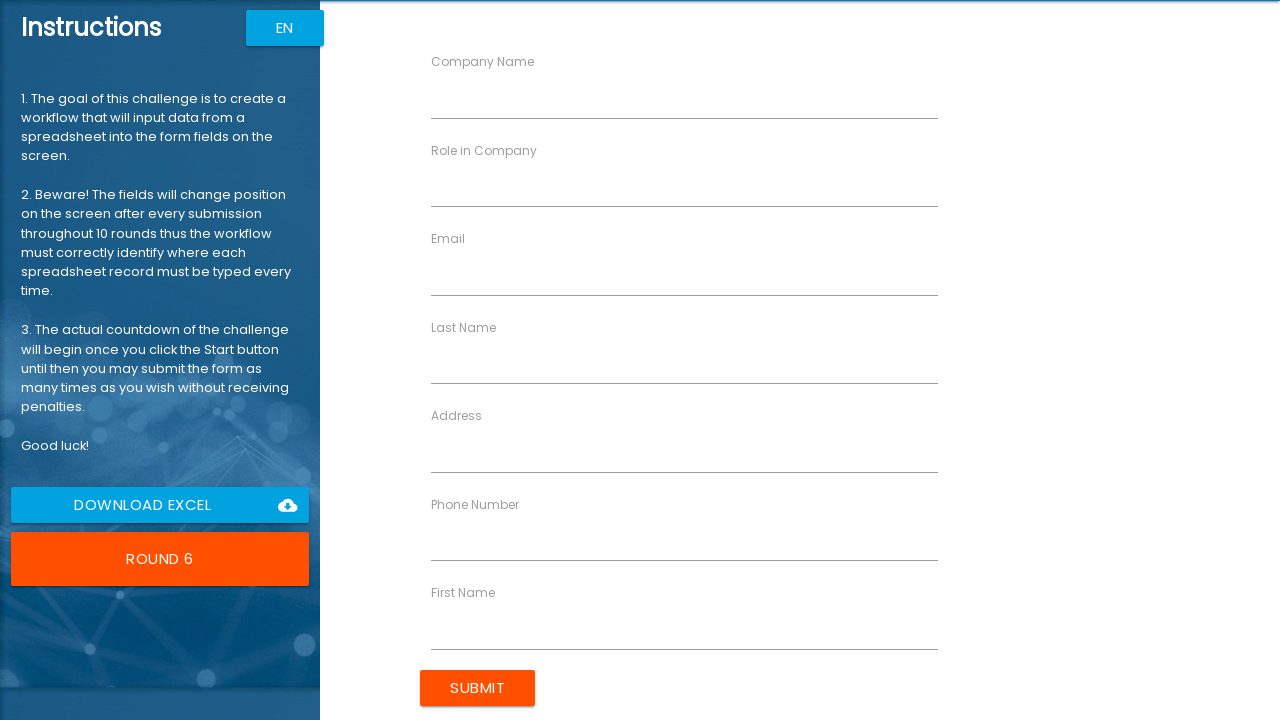

Filled First Name field with 'Jessie' on //input[@ng-reflect-name='labelFirstName']
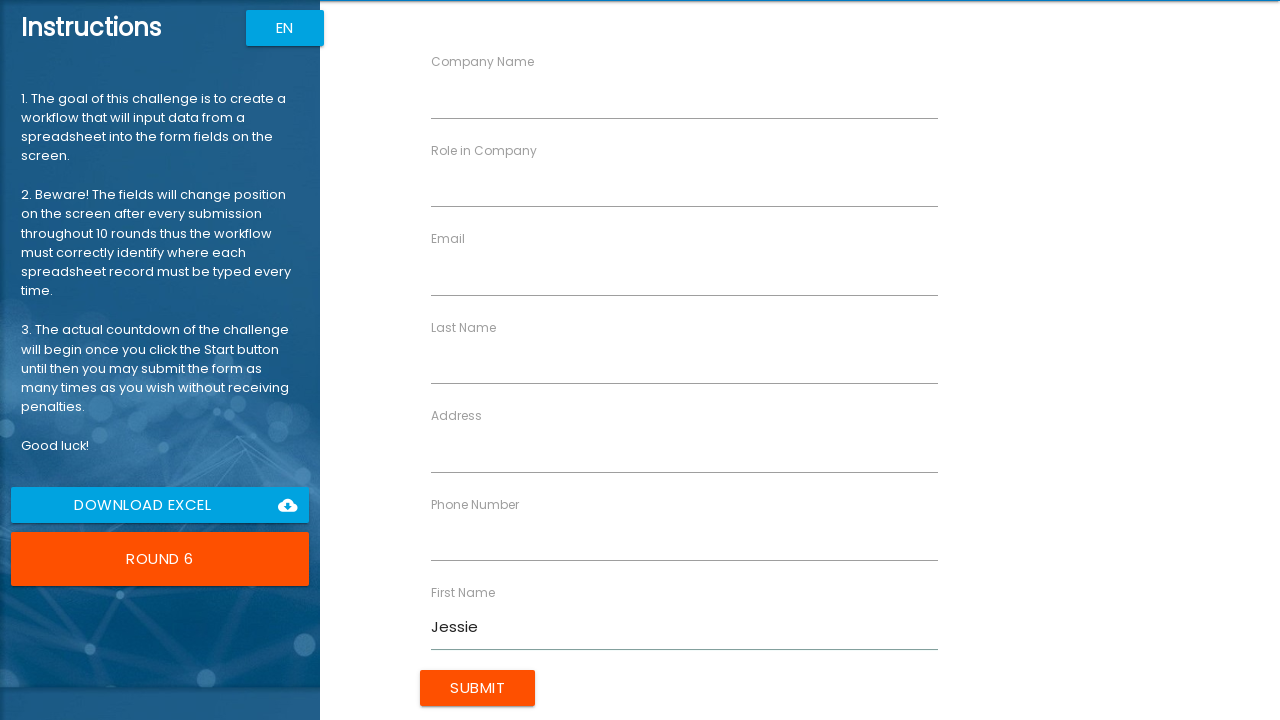

Filled Last Name field with 'Marlowe' on //input[@ng-reflect-name='labelLastName']
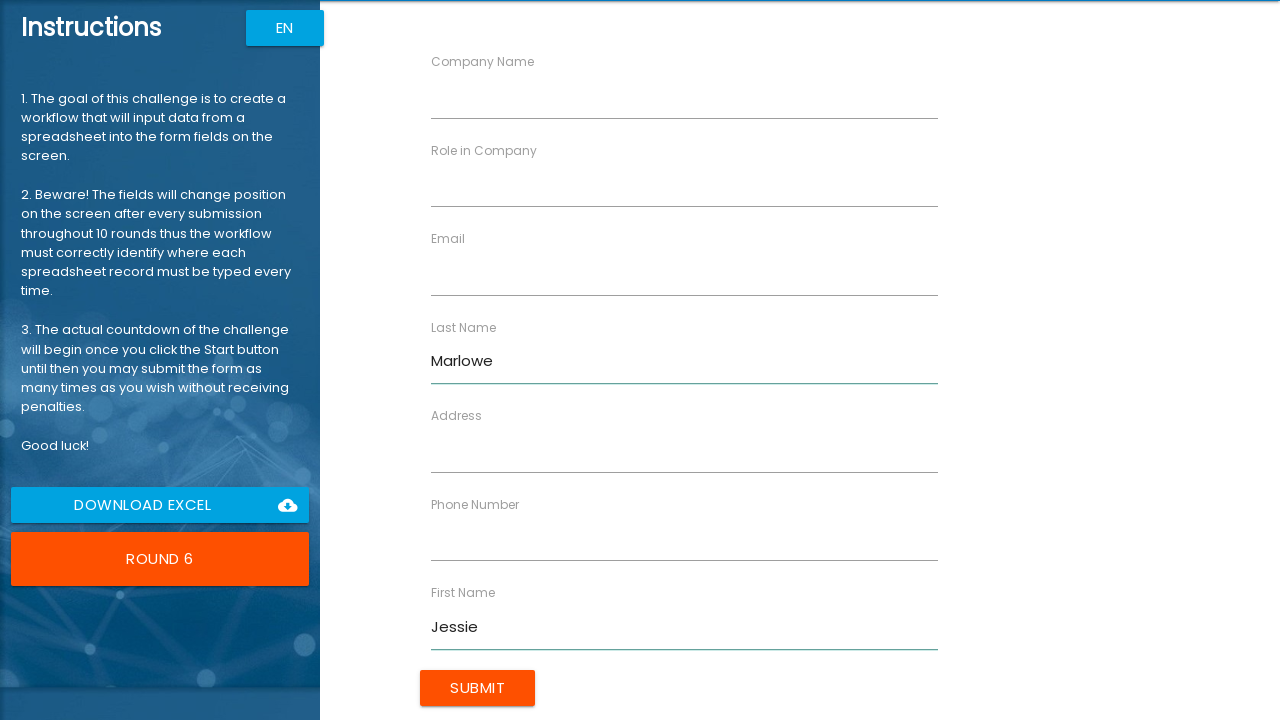

Filled Company Name field with 'Aperture Inc.' on //input[@ng-reflect-name='labelCompanyName']
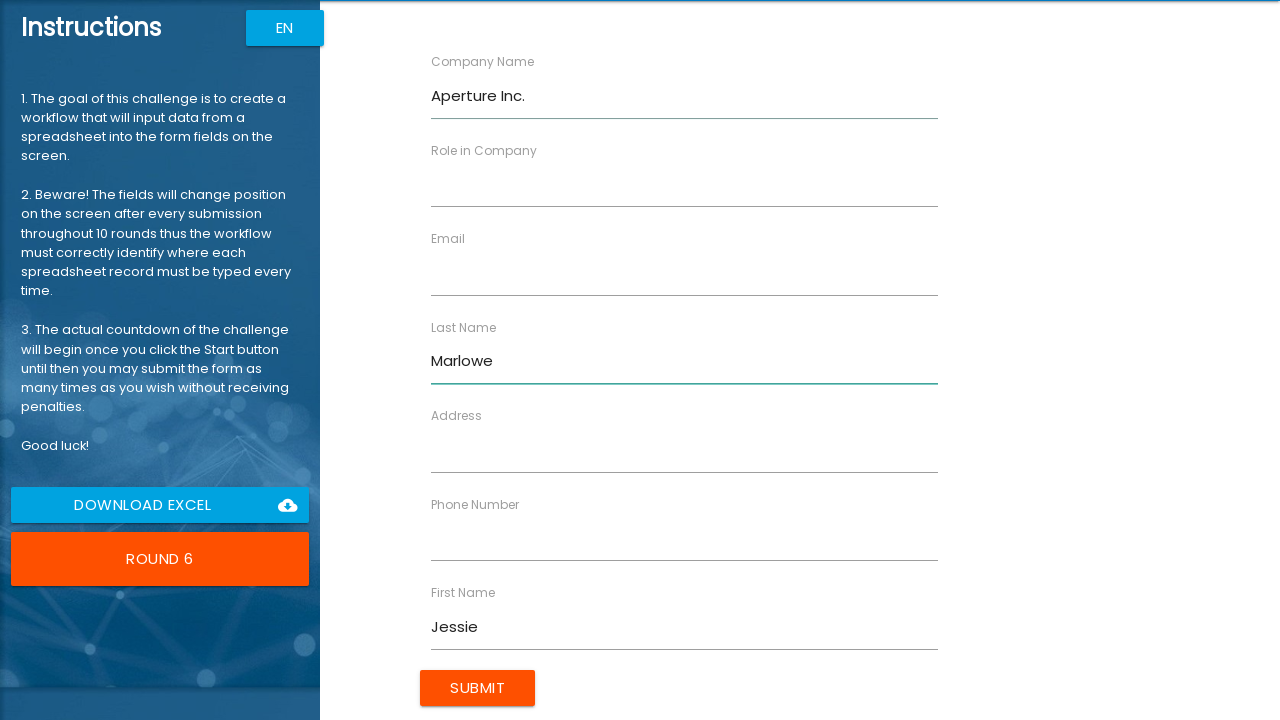

Filled Role in Company field with 'Scientist' on //input[@ng-reflect-name='labelRole']
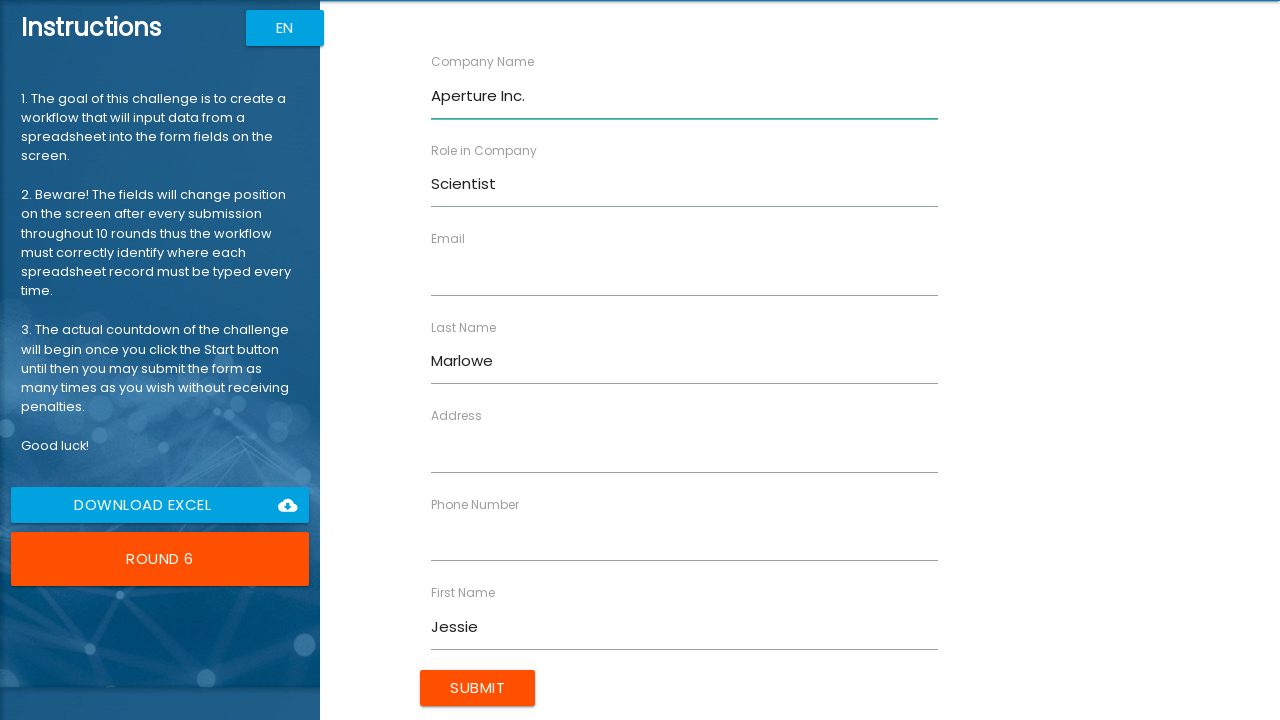

Filled Address field with '27 Cheshire Street' on //input[@ng-reflect-name='labelAddress']
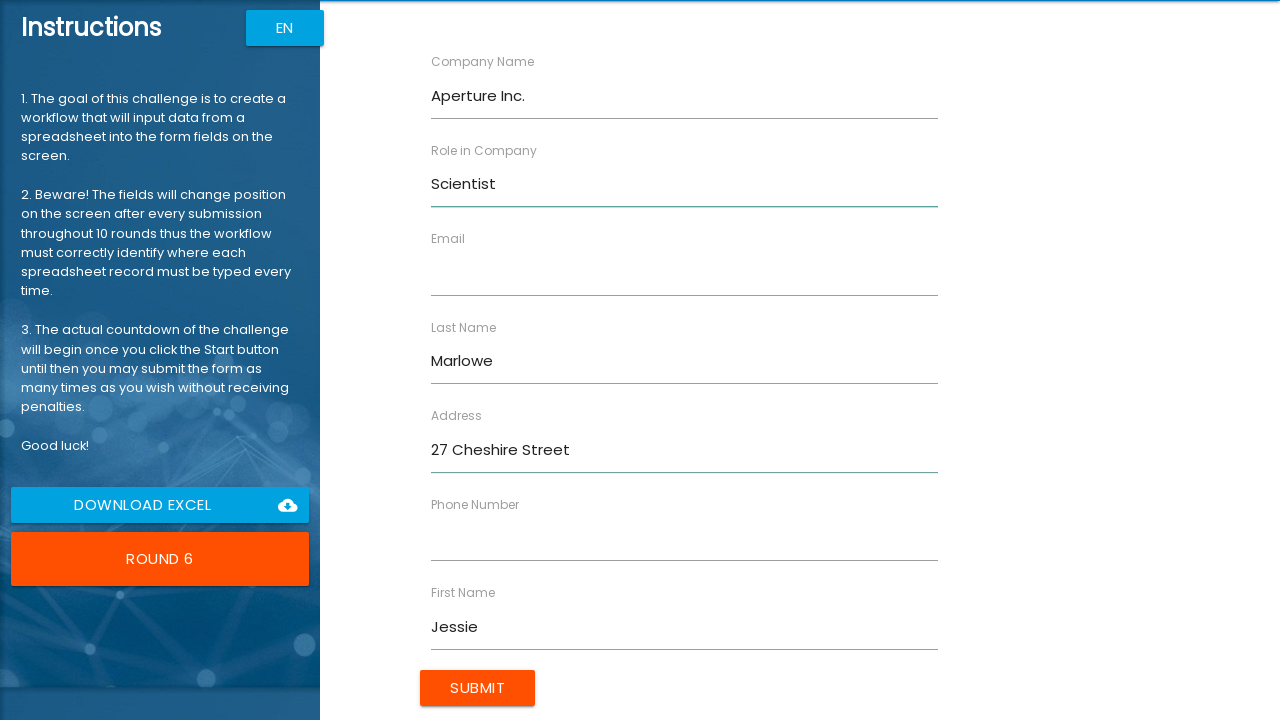

Filled Email field with 'jmarlowe@aperture.com' on //input[@ng-reflect-name='labelEmail']
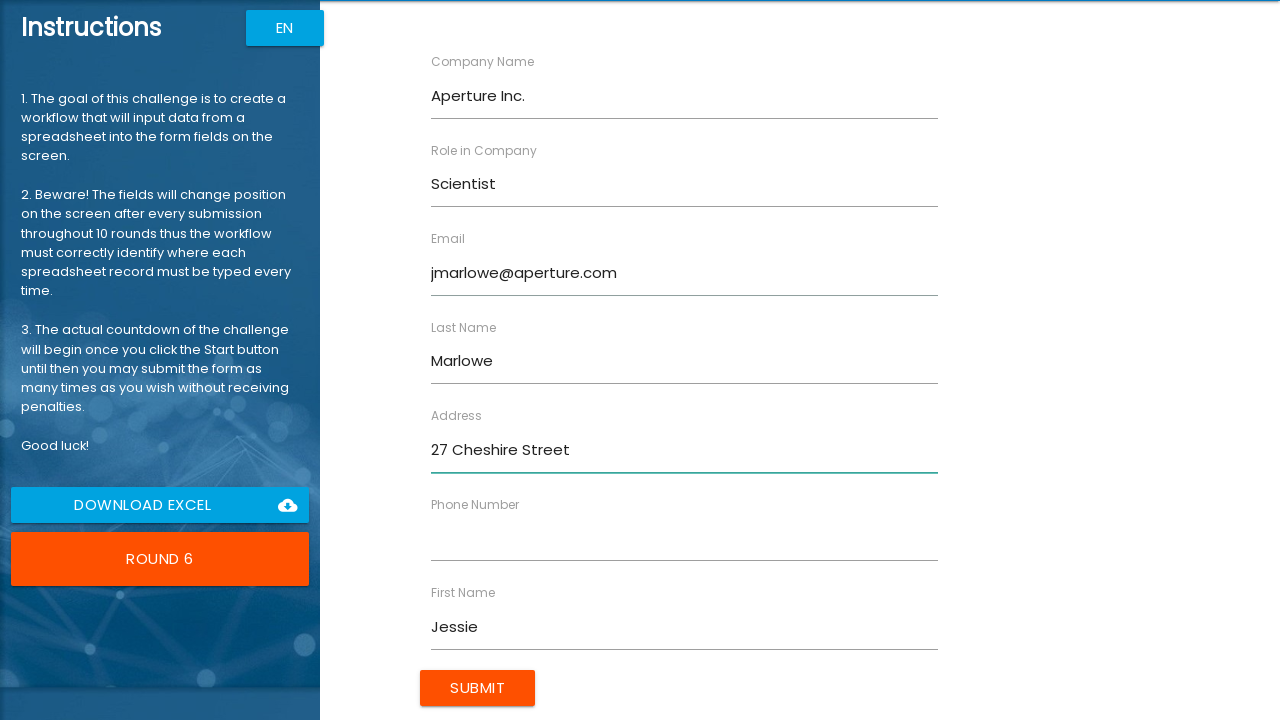

Filled Phone Number field with '40733154268' on //input[@ng-reflect-name='labelPhone']
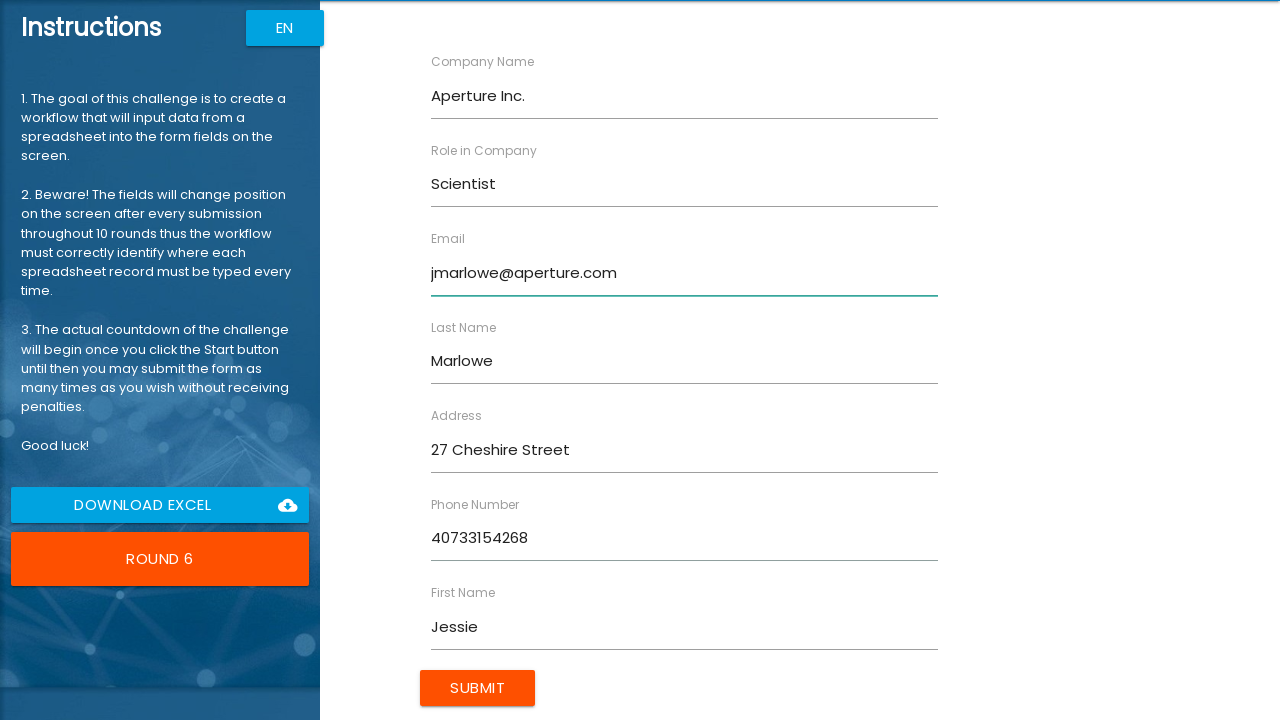

Clicked Submit button to submit the form at (478, 688) on xpath=//input[@class='btn uiColorButton']
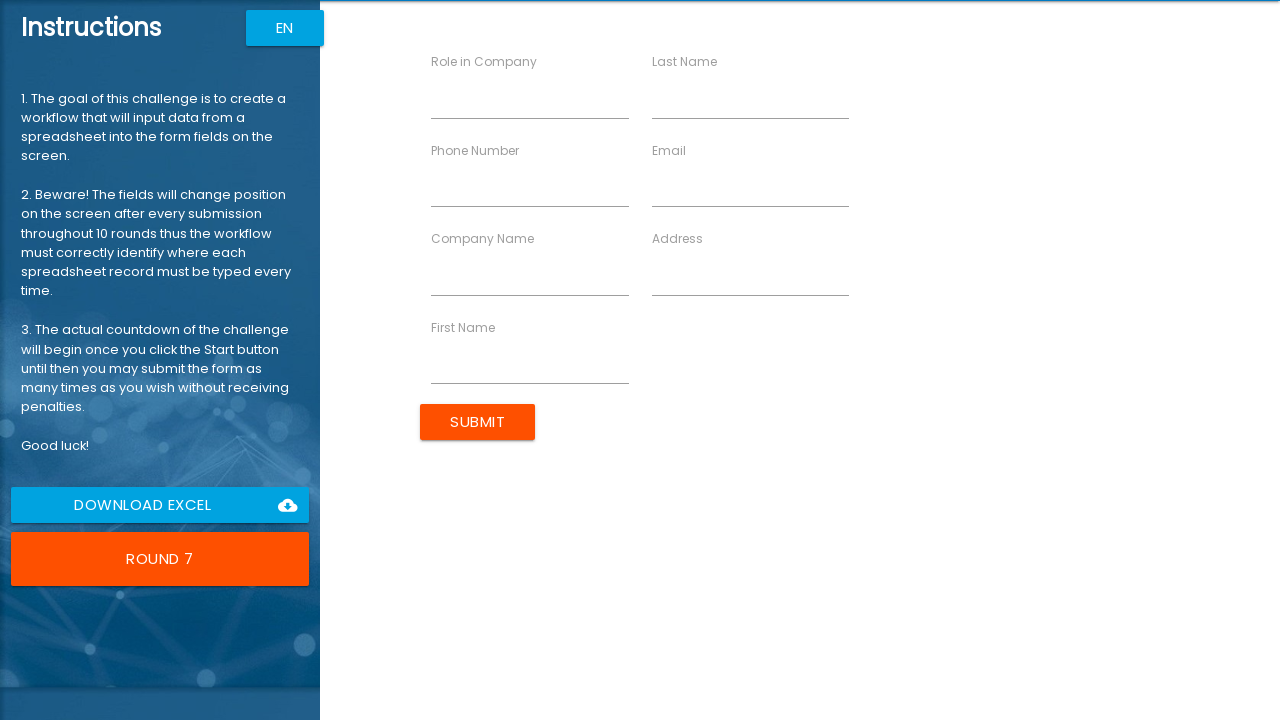

Waited 100ms for form to reset for next round
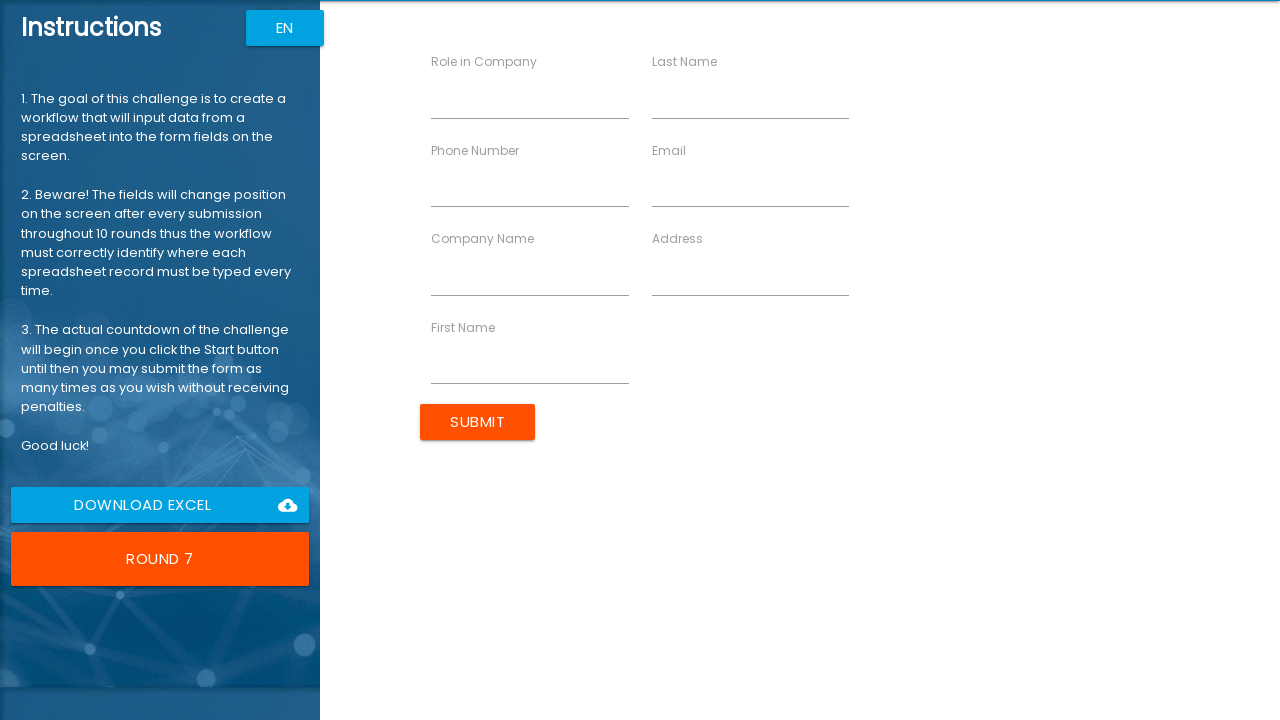

Filled First Name field with 'Stan' on //input[@ng-reflect-name='labelFirstName']
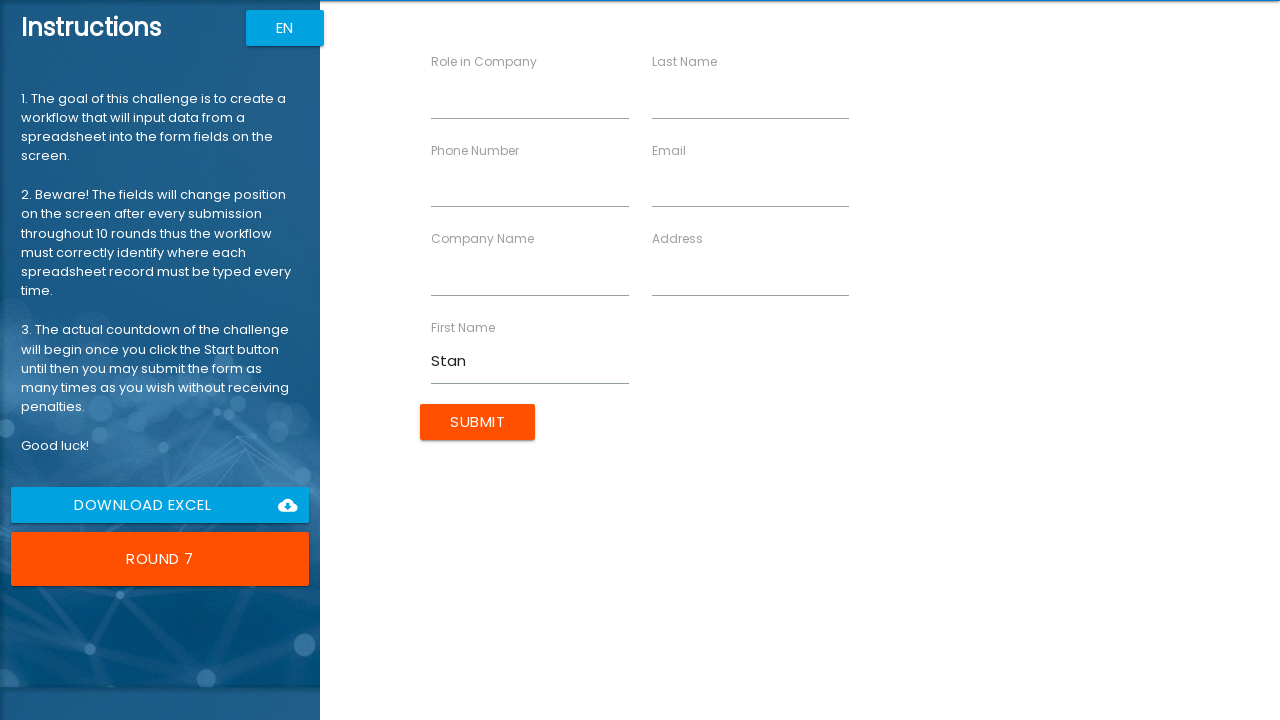

Filled Last Name field with 'Hamm' on //input[@ng-reflect-name='labelLastName']
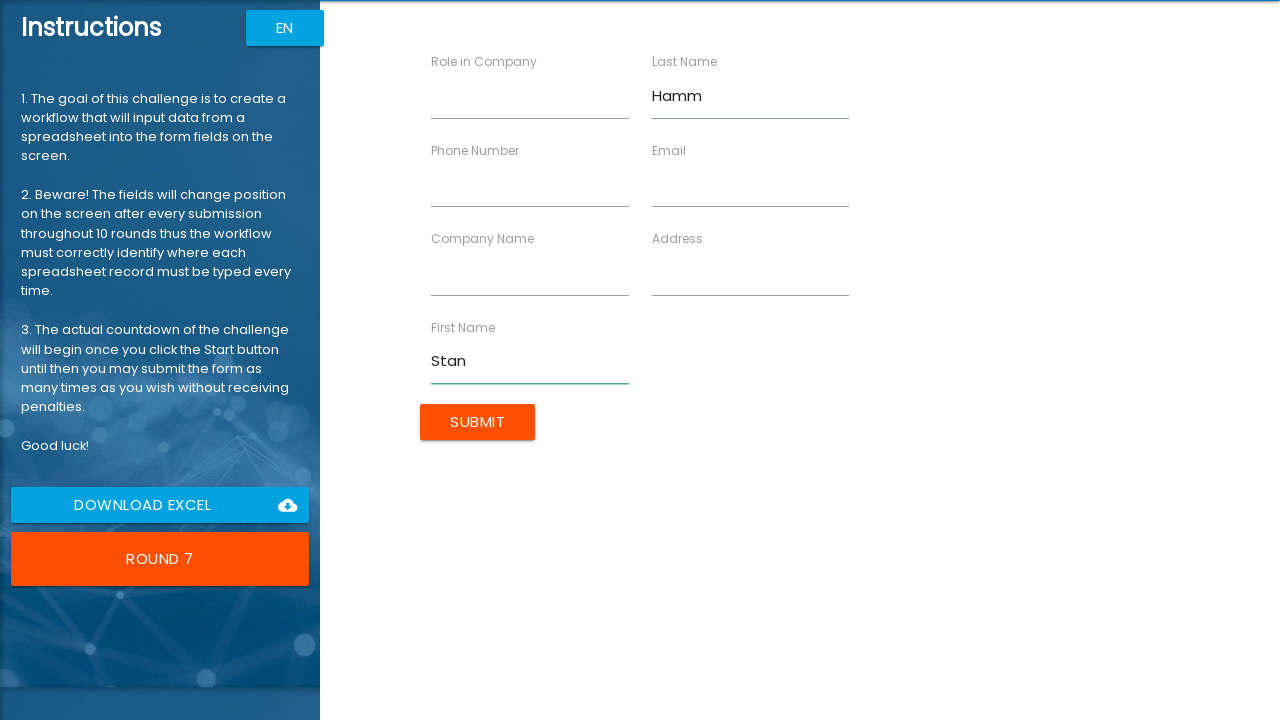

Filled Company Name field with 'Aperture Inc.' on //input[@ng-reflect-name='labelCompanyName']
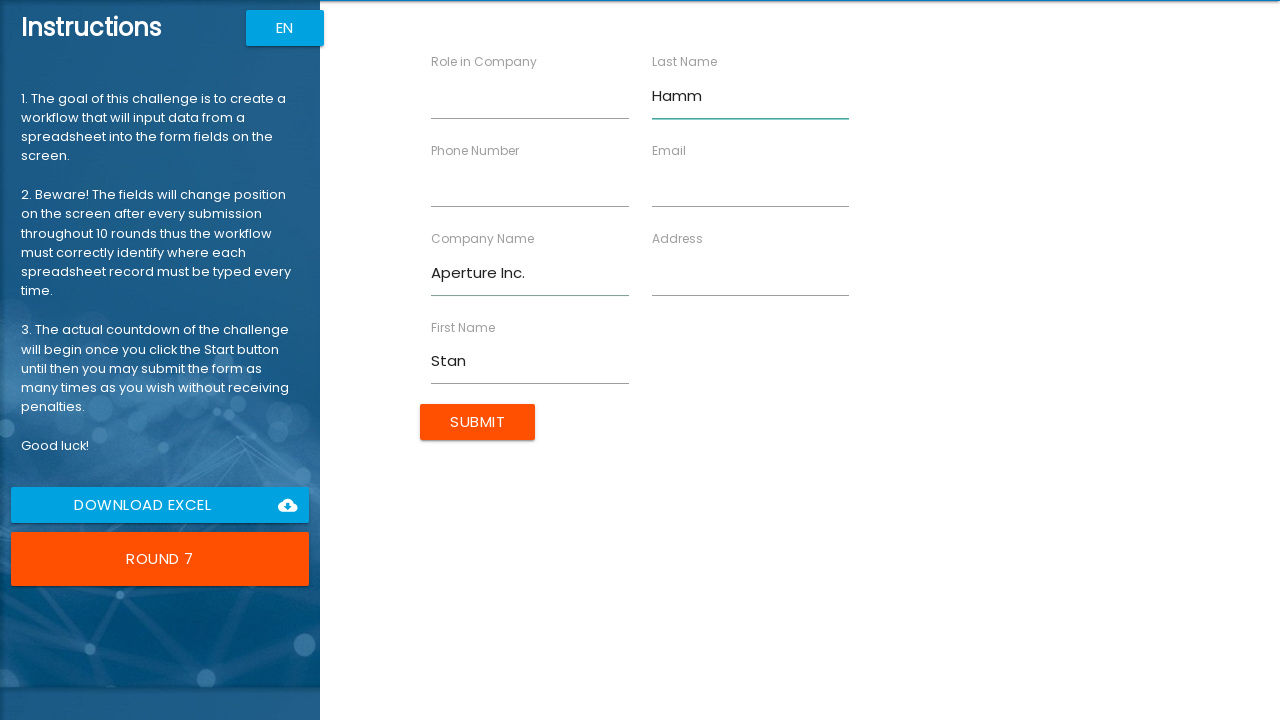

Filled Role in Company field with 'Advisor' on //input[@ng-reflect-name='labelRole']
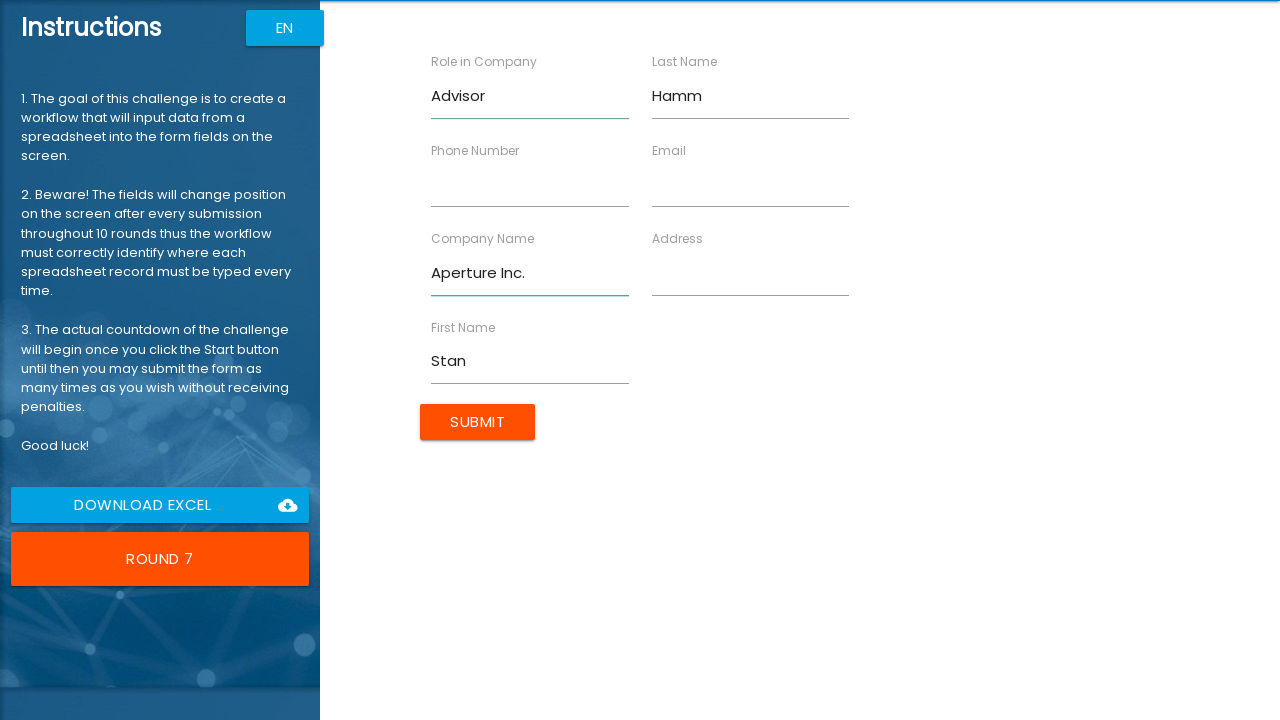

Filled Address field with '10 Dam Road' on //input[@ng-reflect-name='labelAddress']
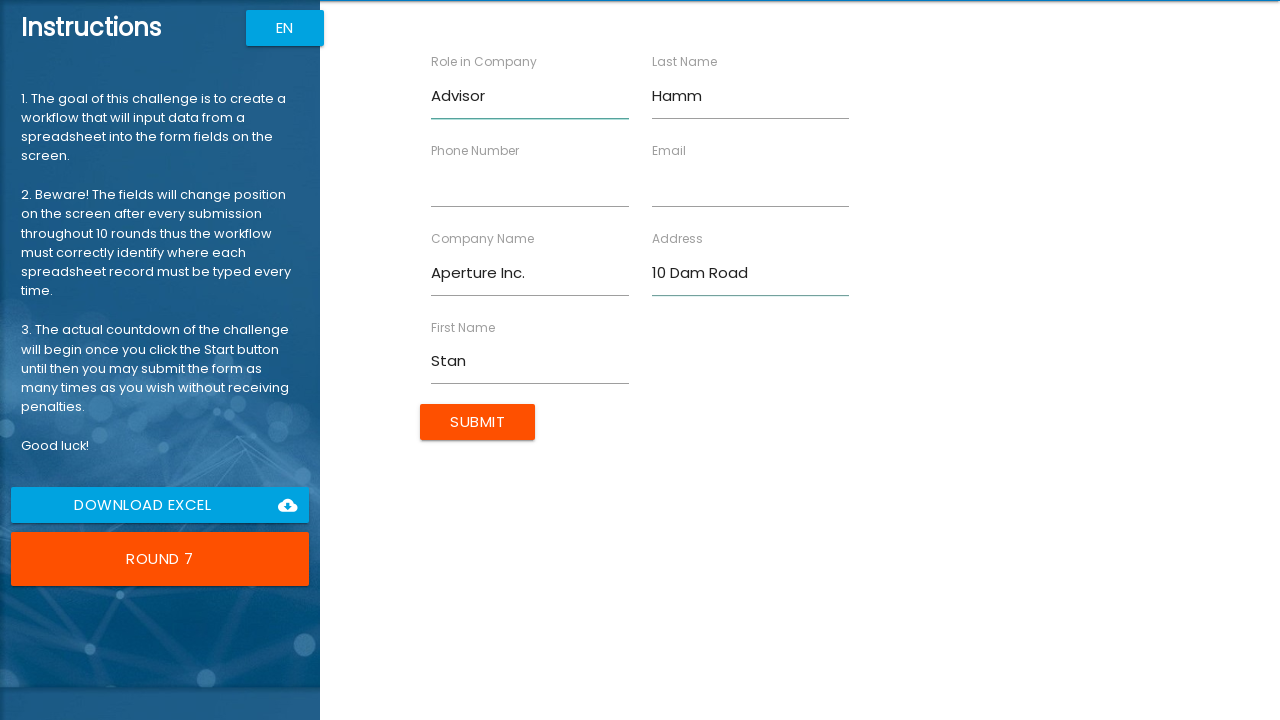

Filled Email field with 'shamm@aperture.com' on //input[@ng-reflect-name='labelEmail']
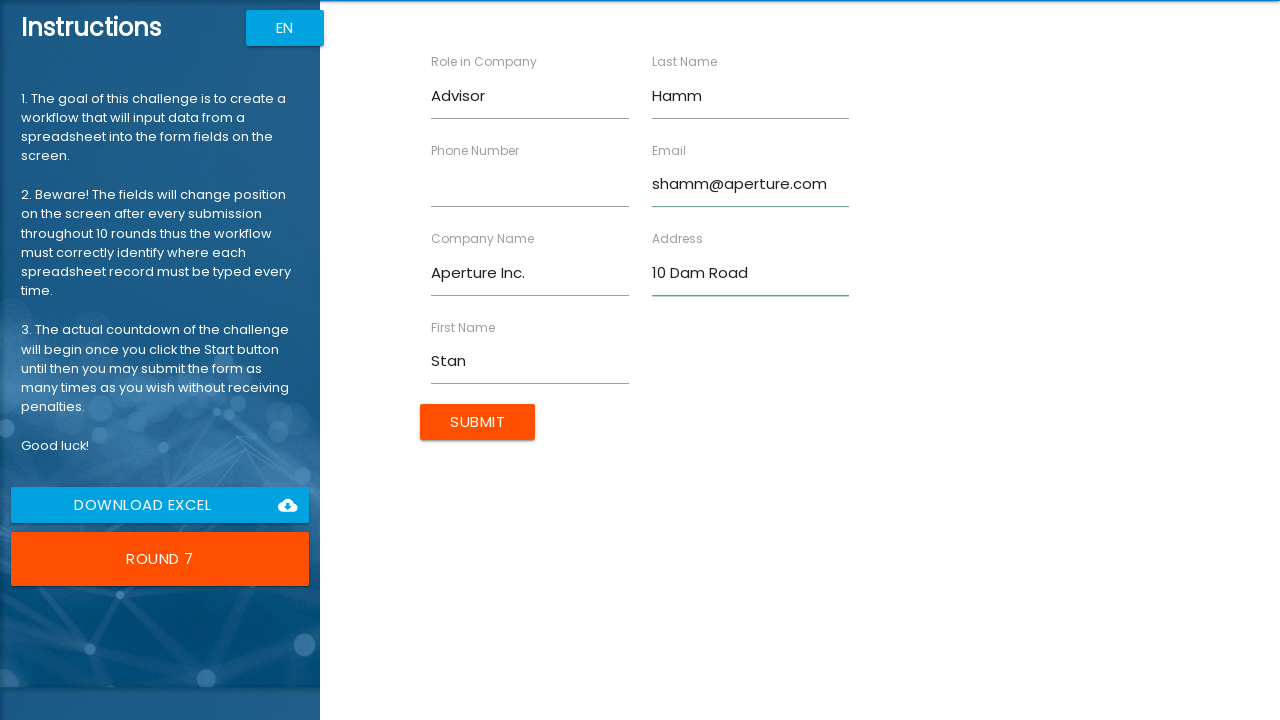

Filled Phone Number field with '40712462257' on //input[@ng-reflect-name='labelPhone']
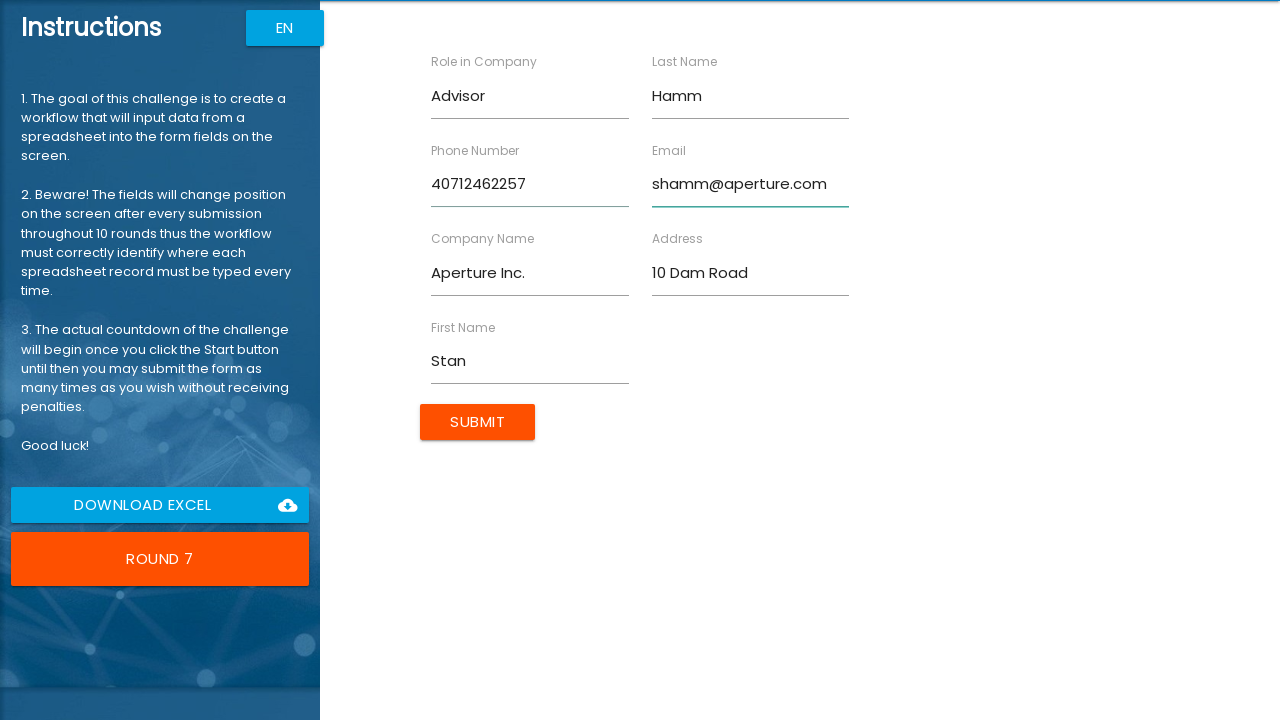

Clicked Submit button to submit the form at (478, 422) on xpath=//input[@class='btn uiColorButton']
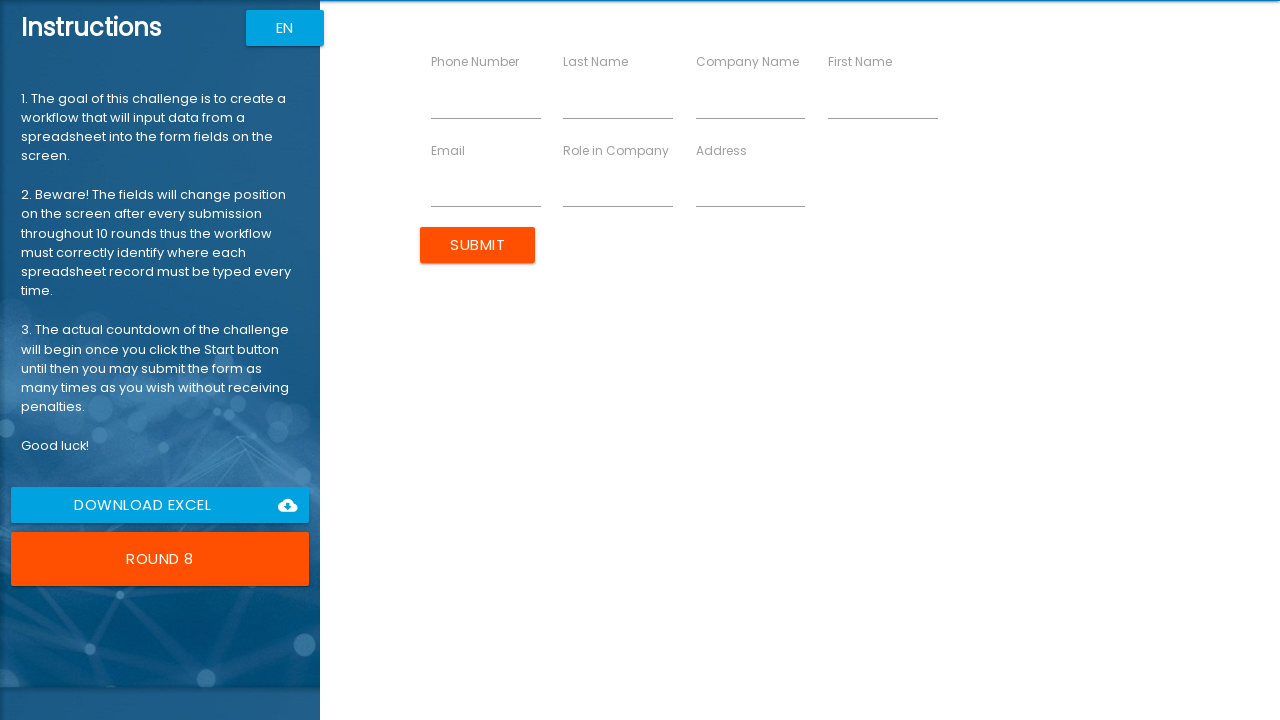

Waited 100ms for form to reset for next round
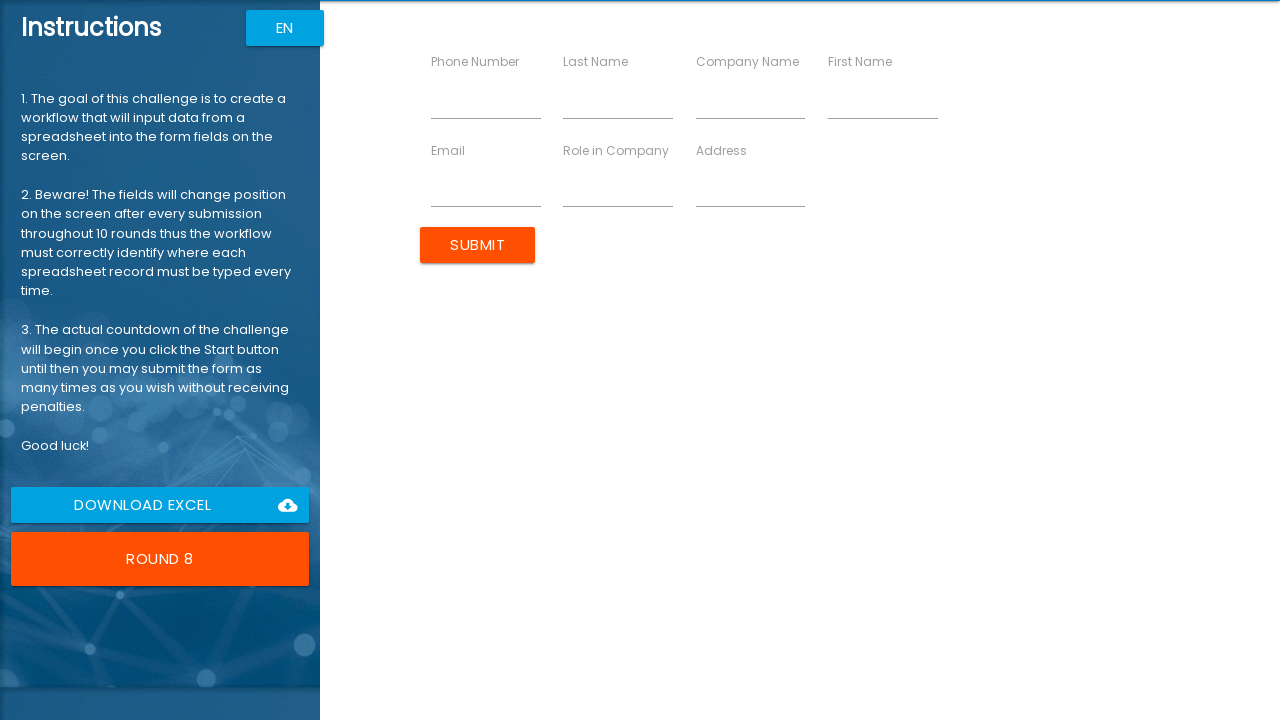

Filled First Name field with 'Michelle' on //input[@ng-reflect-name='labelFirstName']
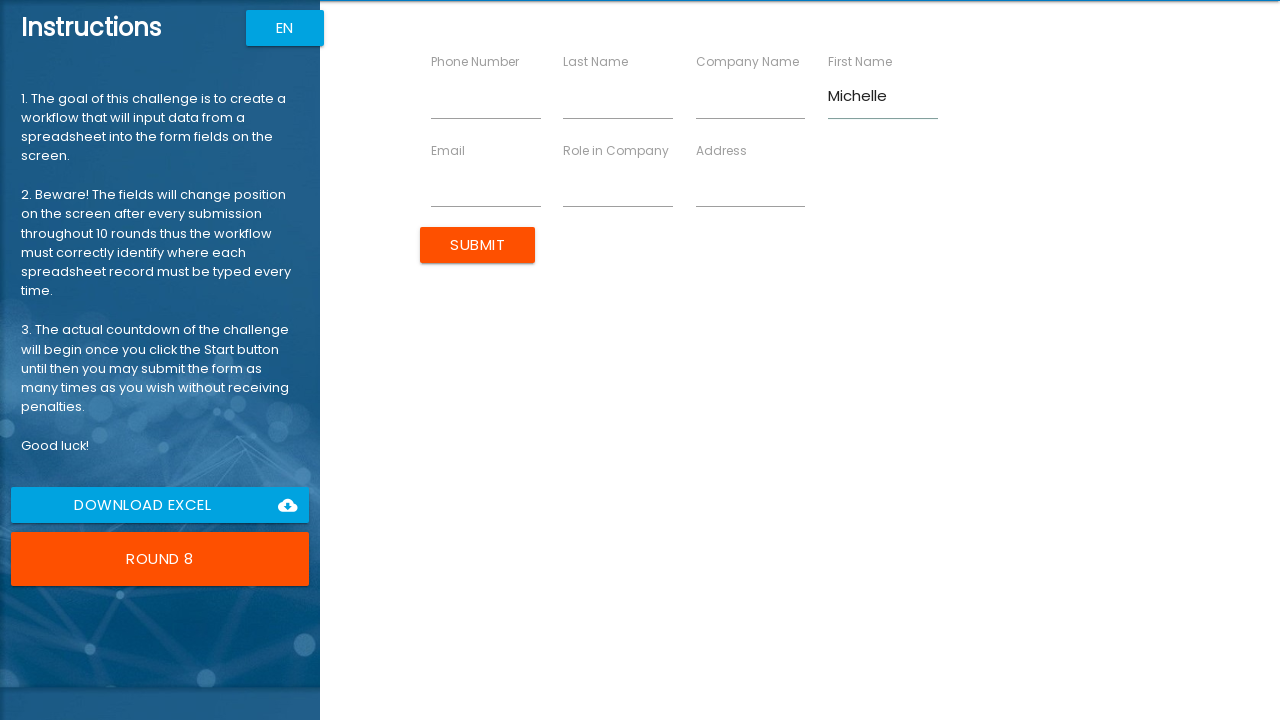

Filled Last Name field with 'Norton' on //input[@ng-reflect-name='labelLastName']
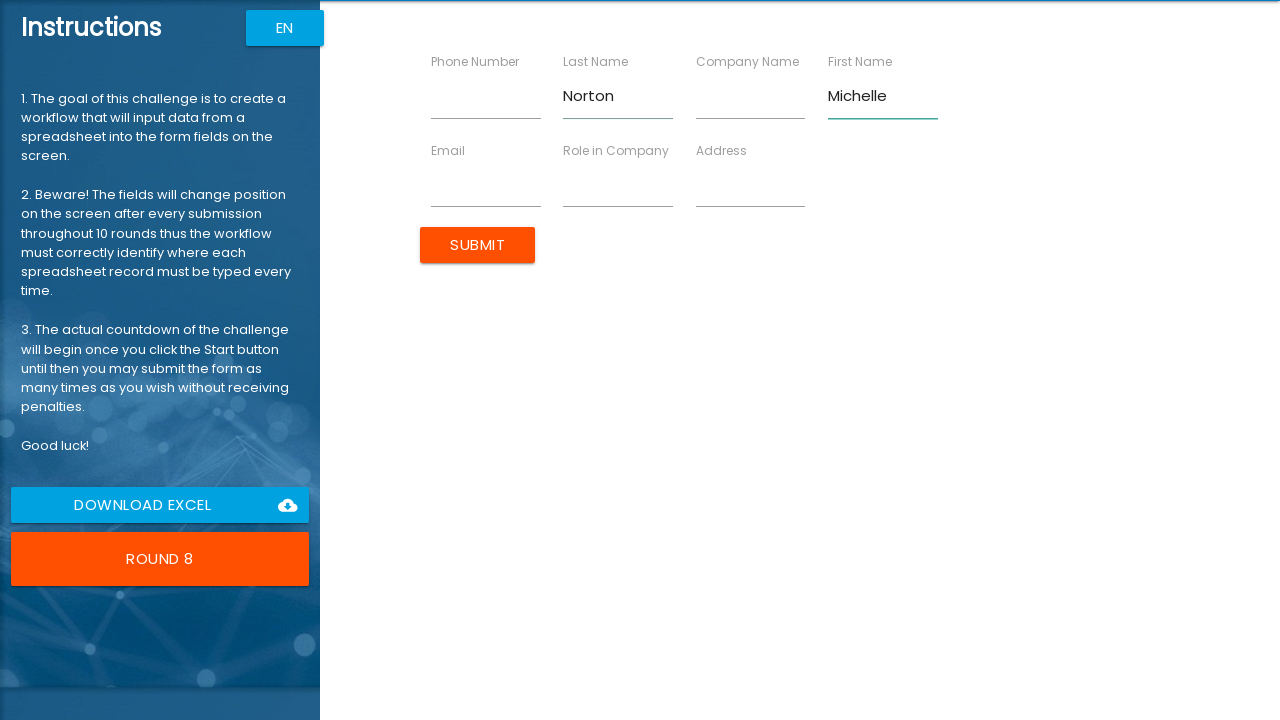

Filled Company Name field with 'Aperture Inc.' on //input[@ng-reflect-name='labelCompanyName']
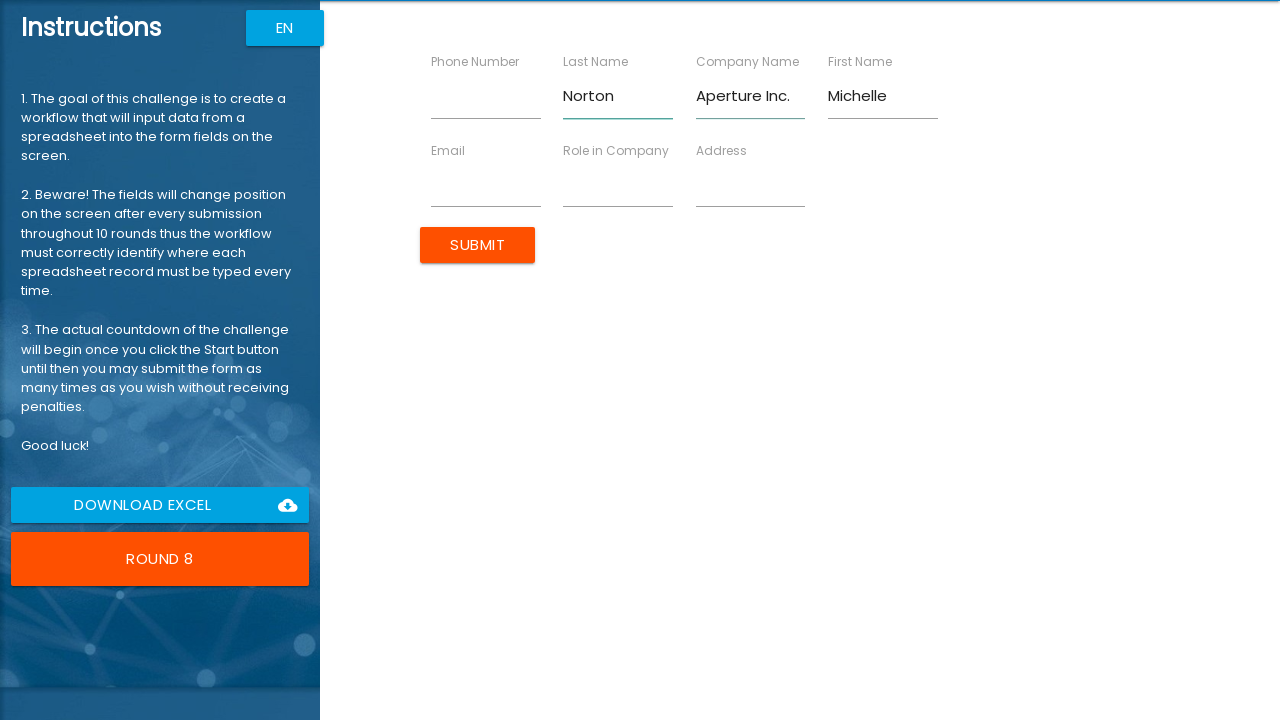

Filled Role in Company field with 'Director' on //input[@ng-reflect-name='labelRole']
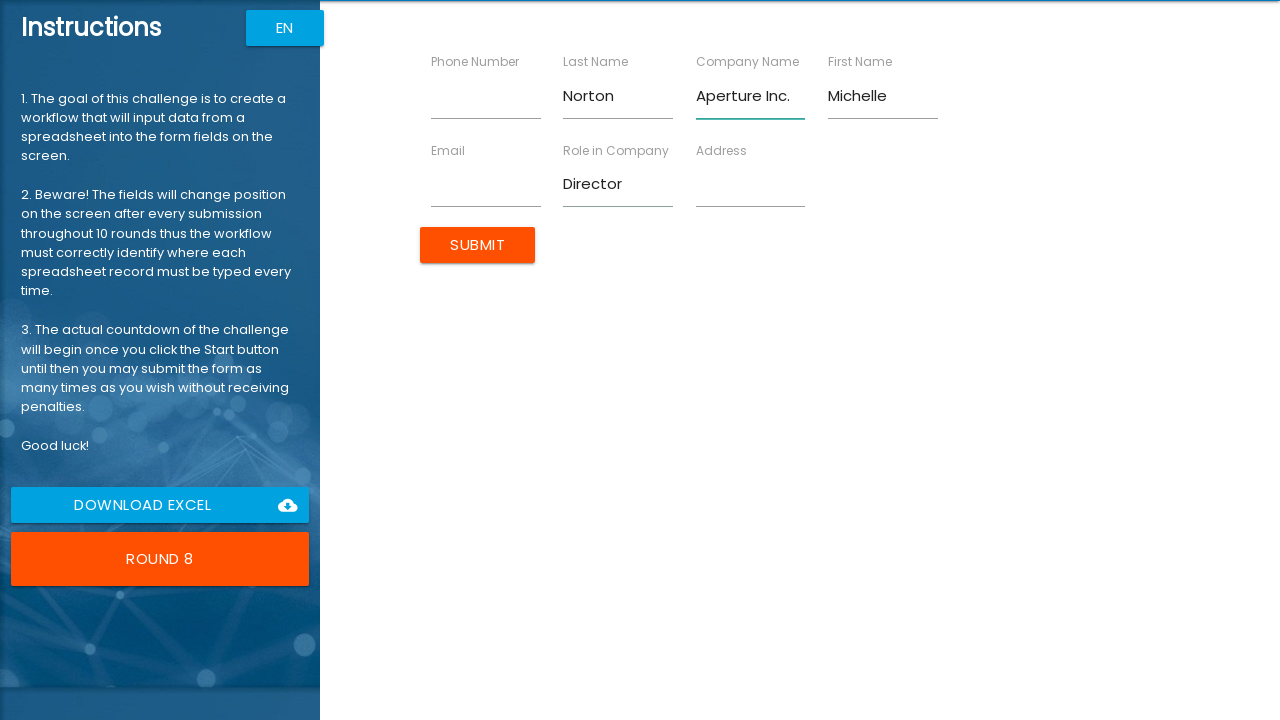

Filled Address field with '155 Middlegate Road' on //input[@ng-reflect-name='labelAddress']
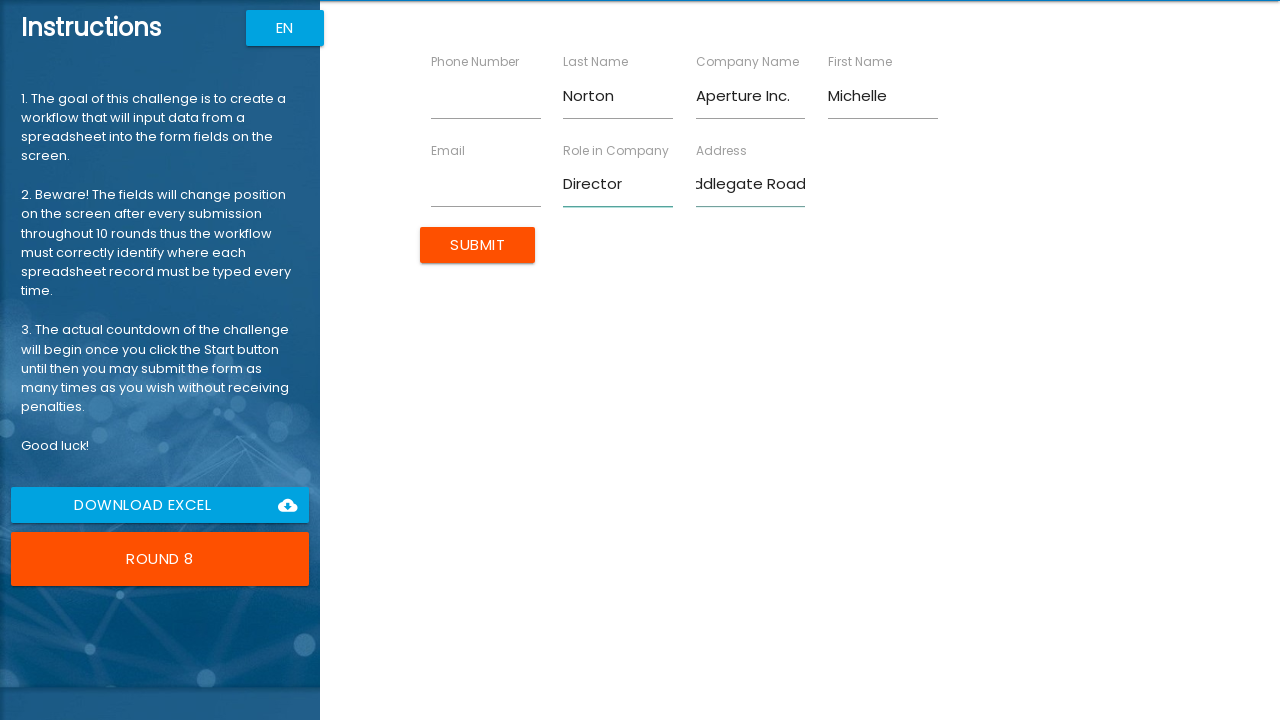

Filled Email field with 'mnorton@aperture.com' on //input[@ng-reflect-name='labelEmail']
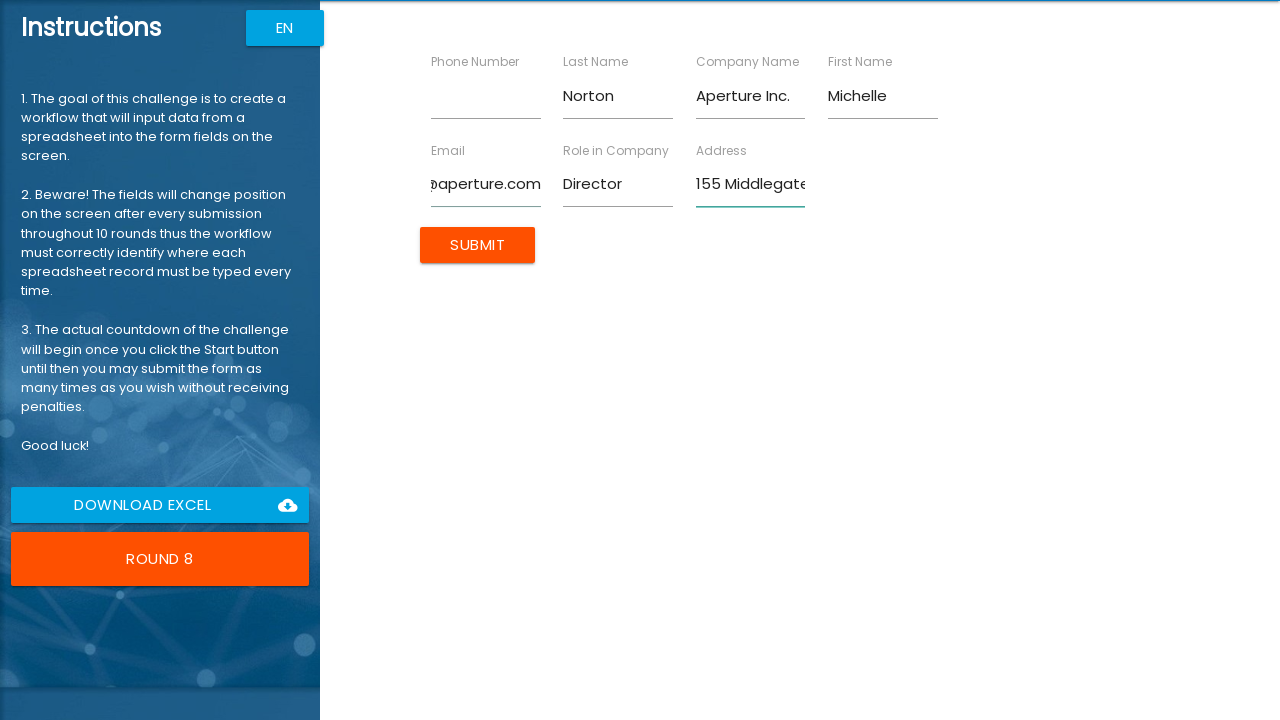

Filled Phone Number field with '40731254562' on //input[@ng-reflect-name='labelPhone']
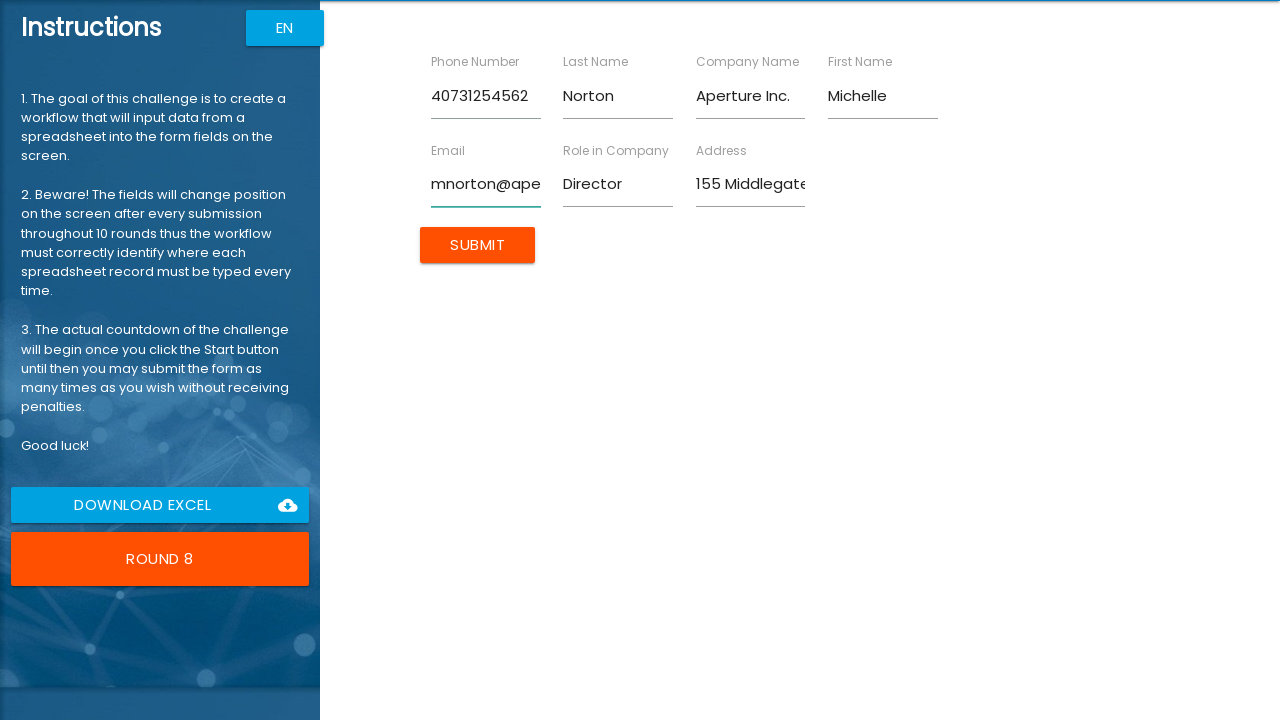

Clicked Submit button to submit the form at (478, 245) on xpath=//input[@class='btn uiColorButton']
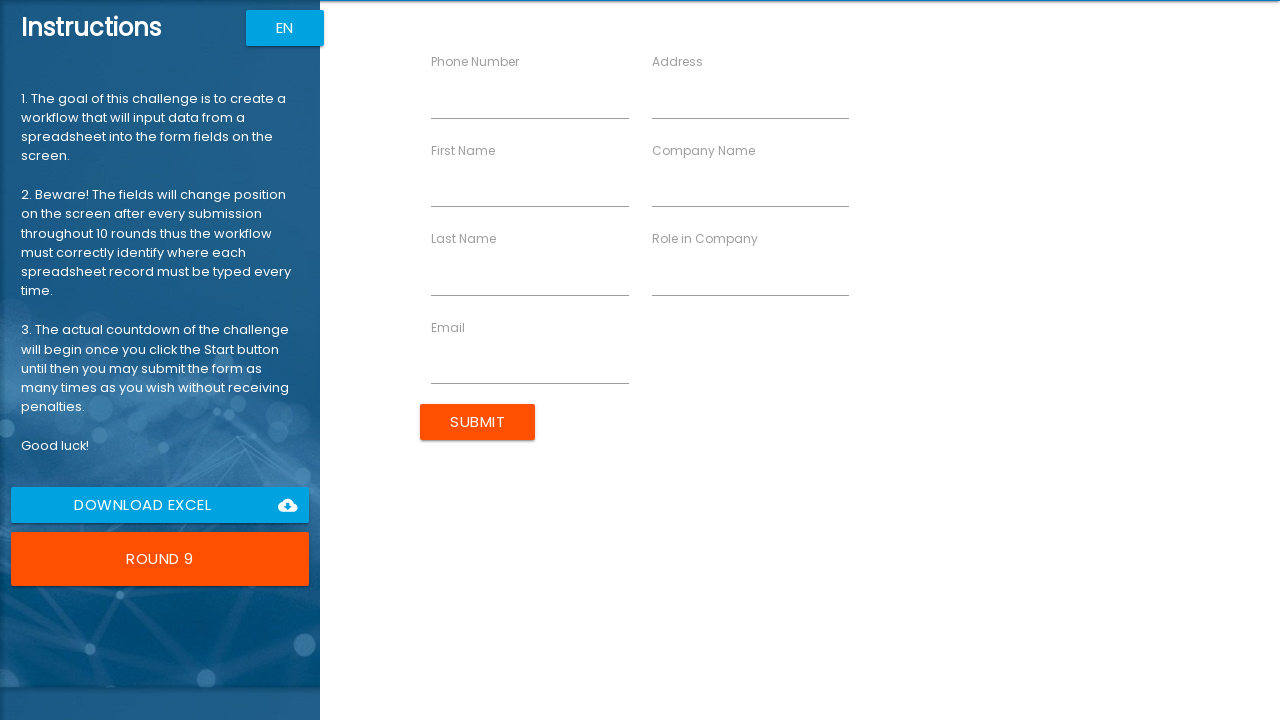

Waited 100ms for form to reset for next round
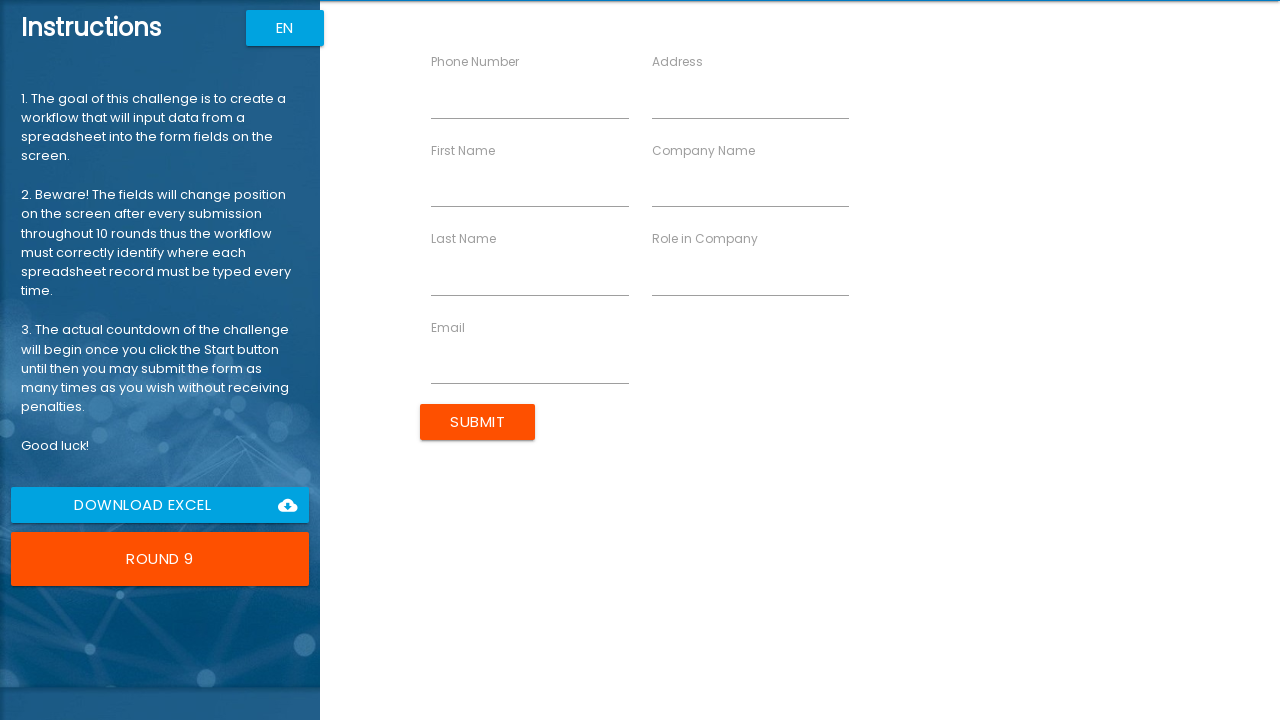

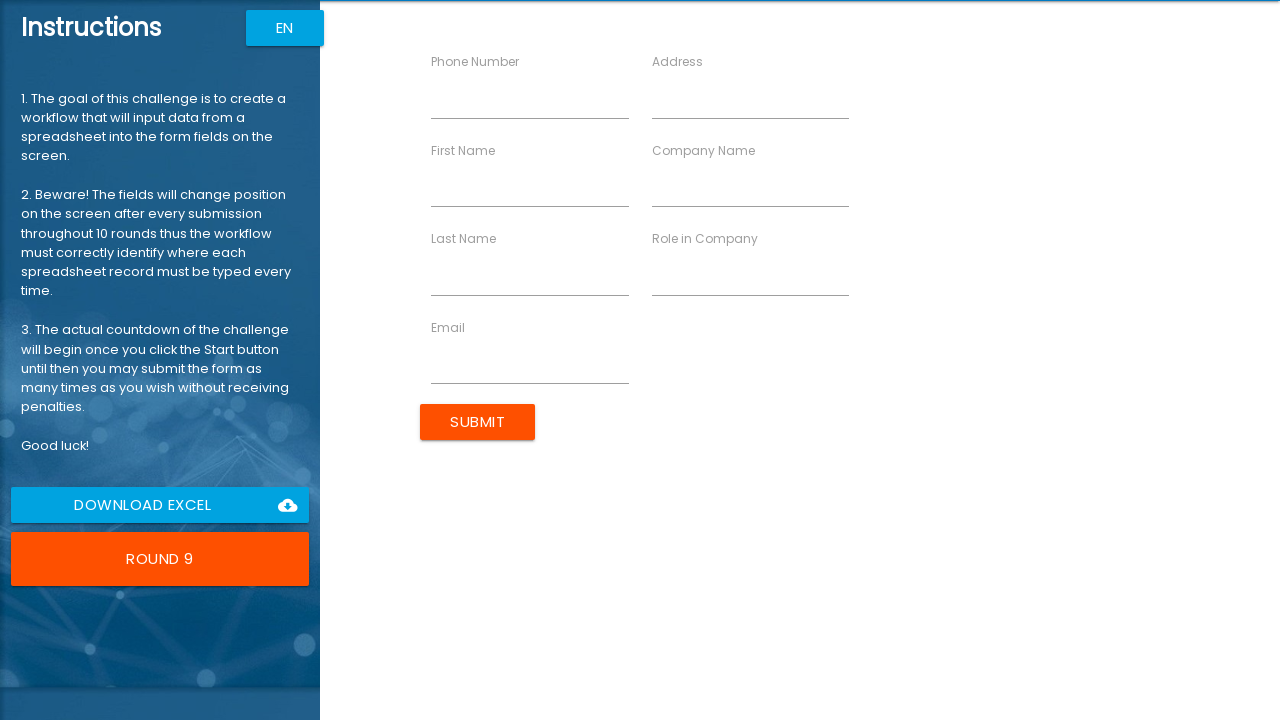